Tests jQuery UI datepicker functionality by clicking on the datepicker input, navigating through months/years using the forward arrow until reaching May 2027, and selecting the 10th day.

Starting URL: https://jqueryui.com/datepicker/

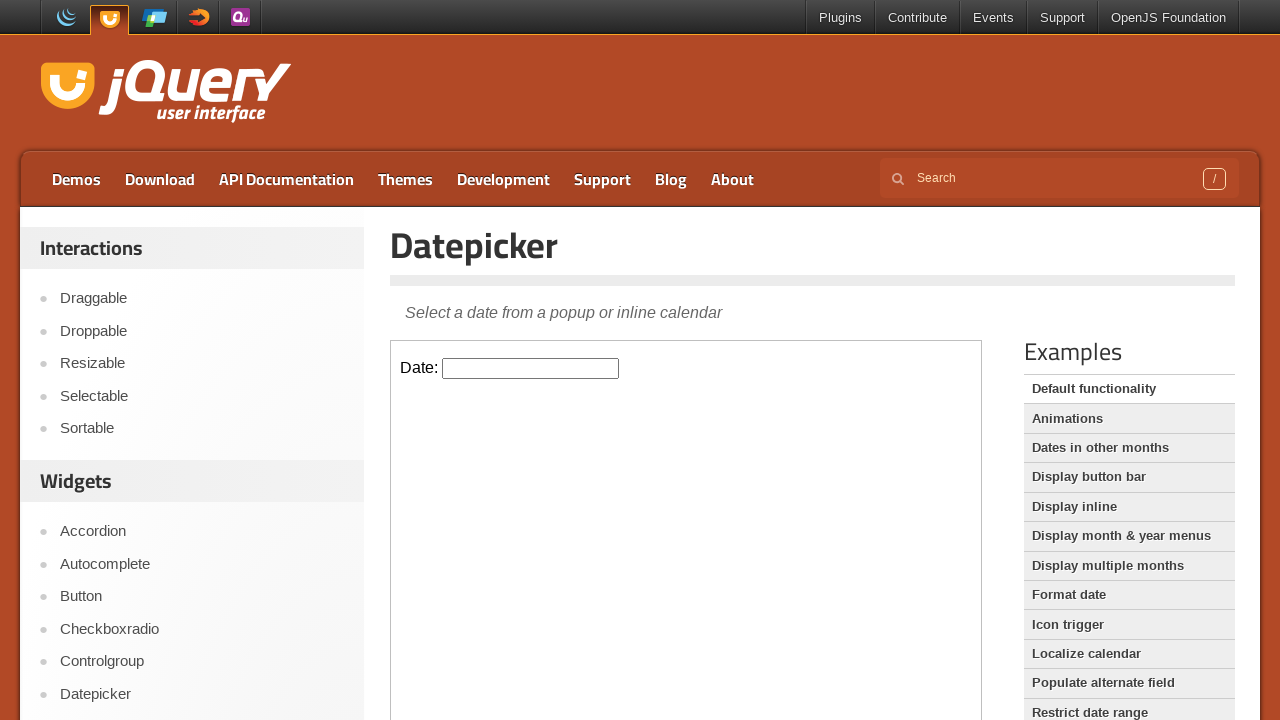

Located iframe containing datepicker
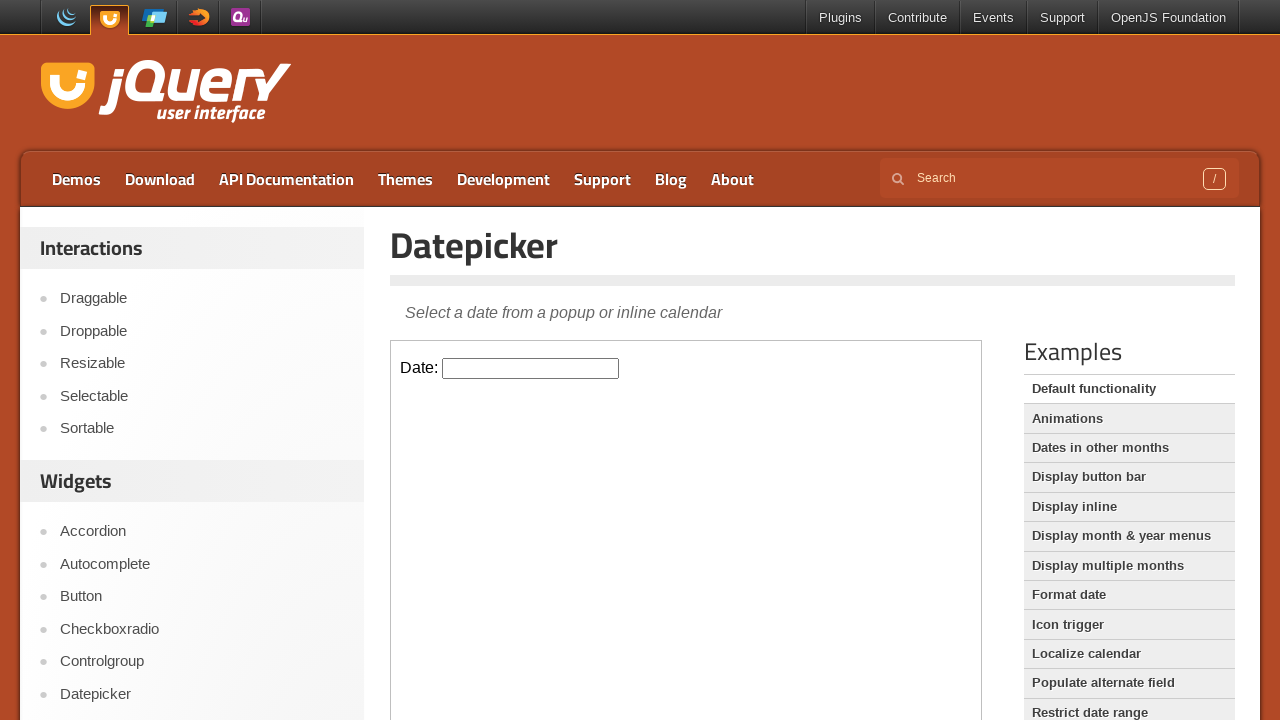

Clicked datepicker input to open calendar at (531, 368) on iframe >> nth=0 >> internal:control=enter-frame >> #datepicker
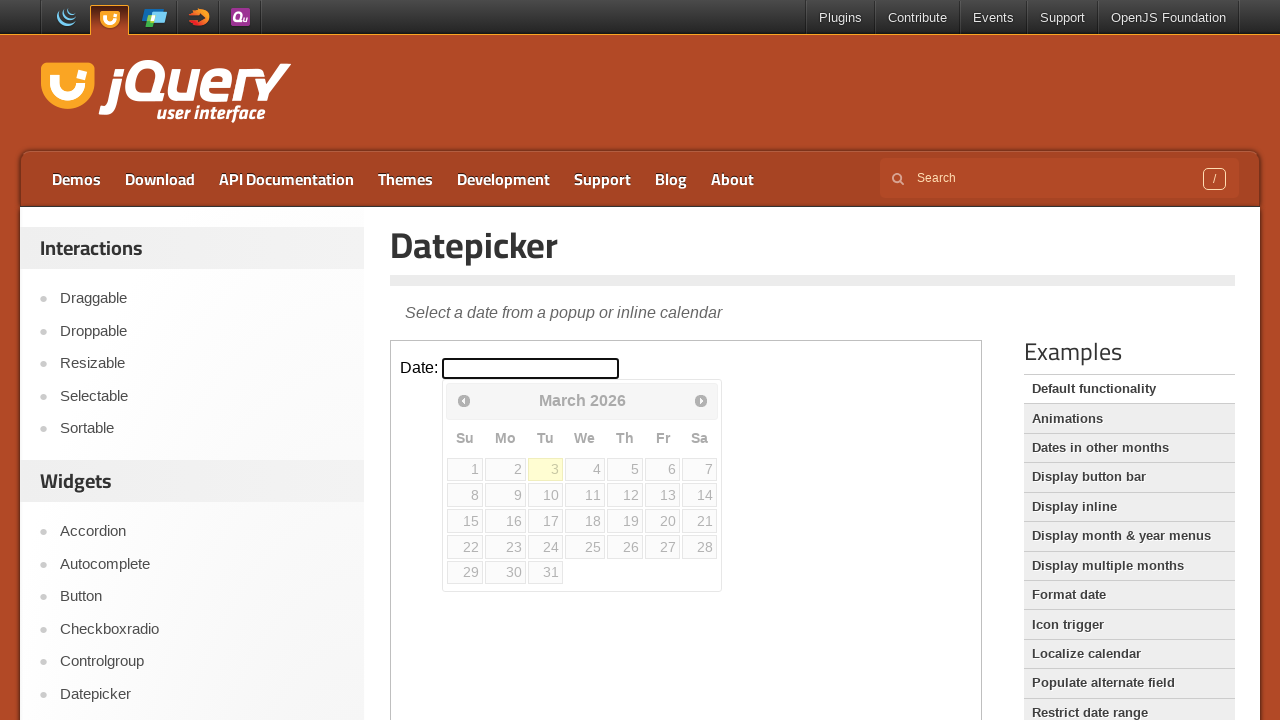

Retrieved current month: March
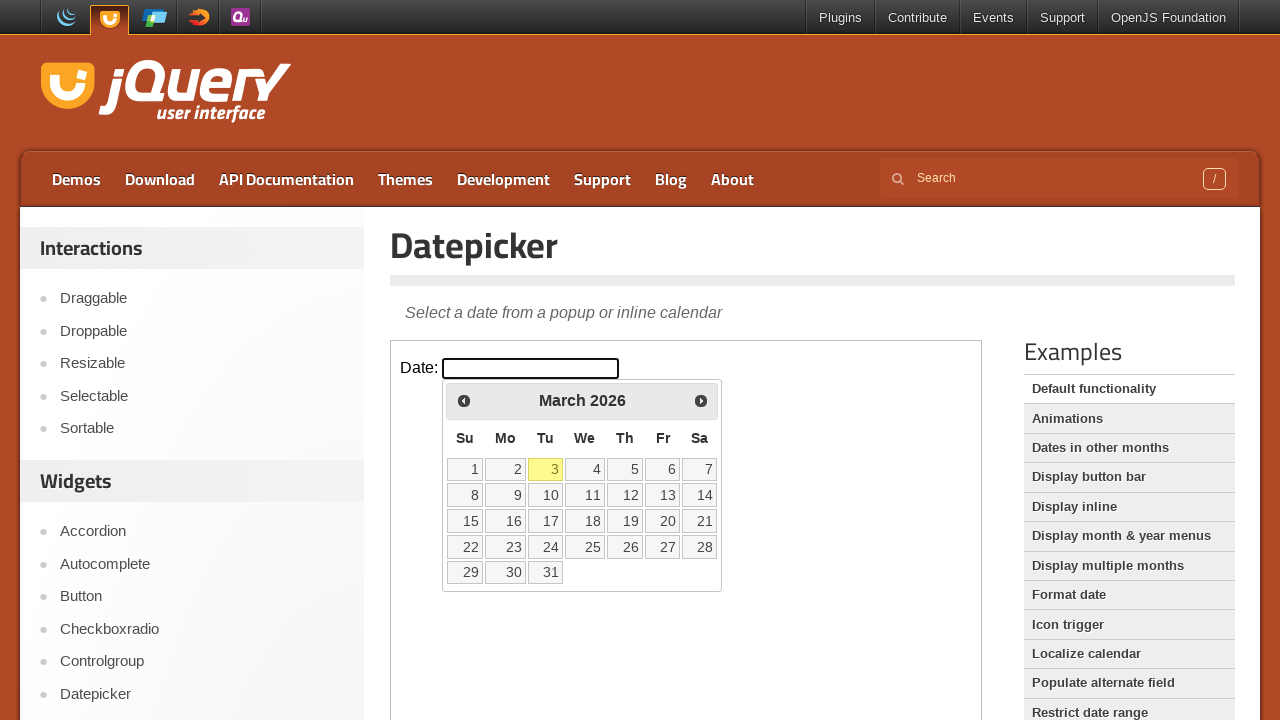

Retrieved current year: 2026
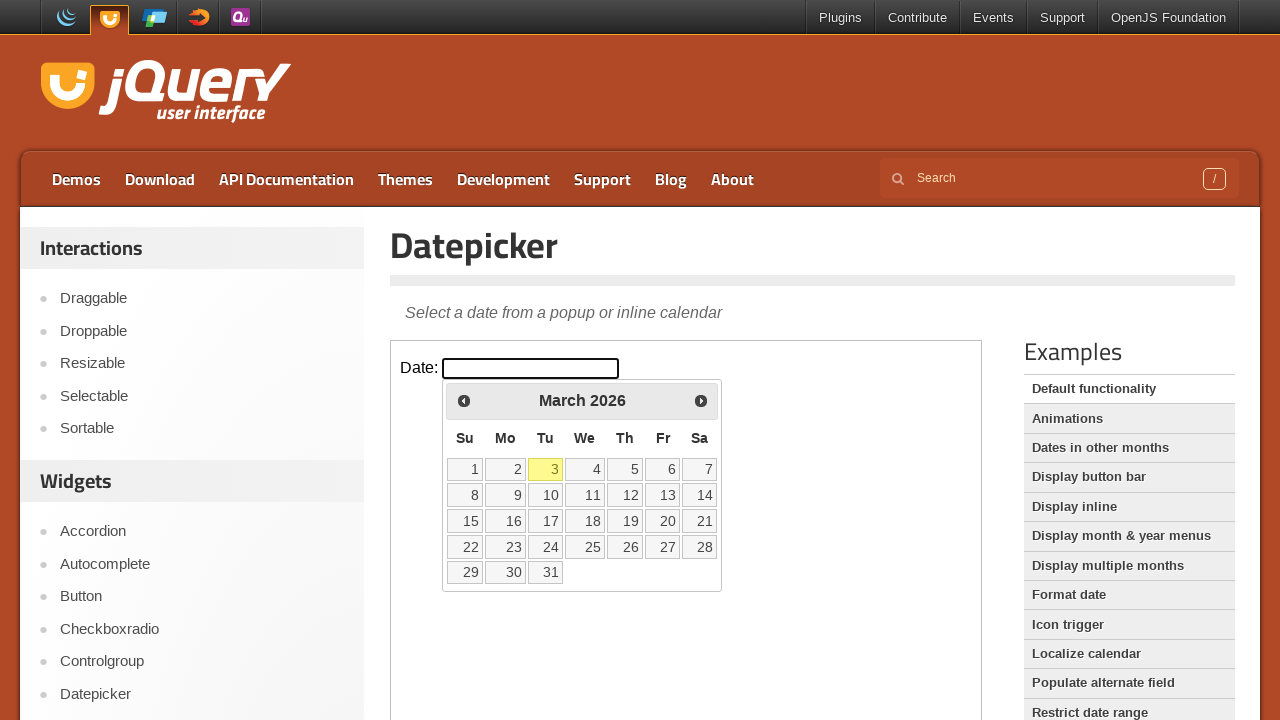

Clicked forward arrow to navigate to next month at (701, 400) on iframe >> nth=0 >> internal:control=enter-frame >> span.ui-icon-circle-triangle-
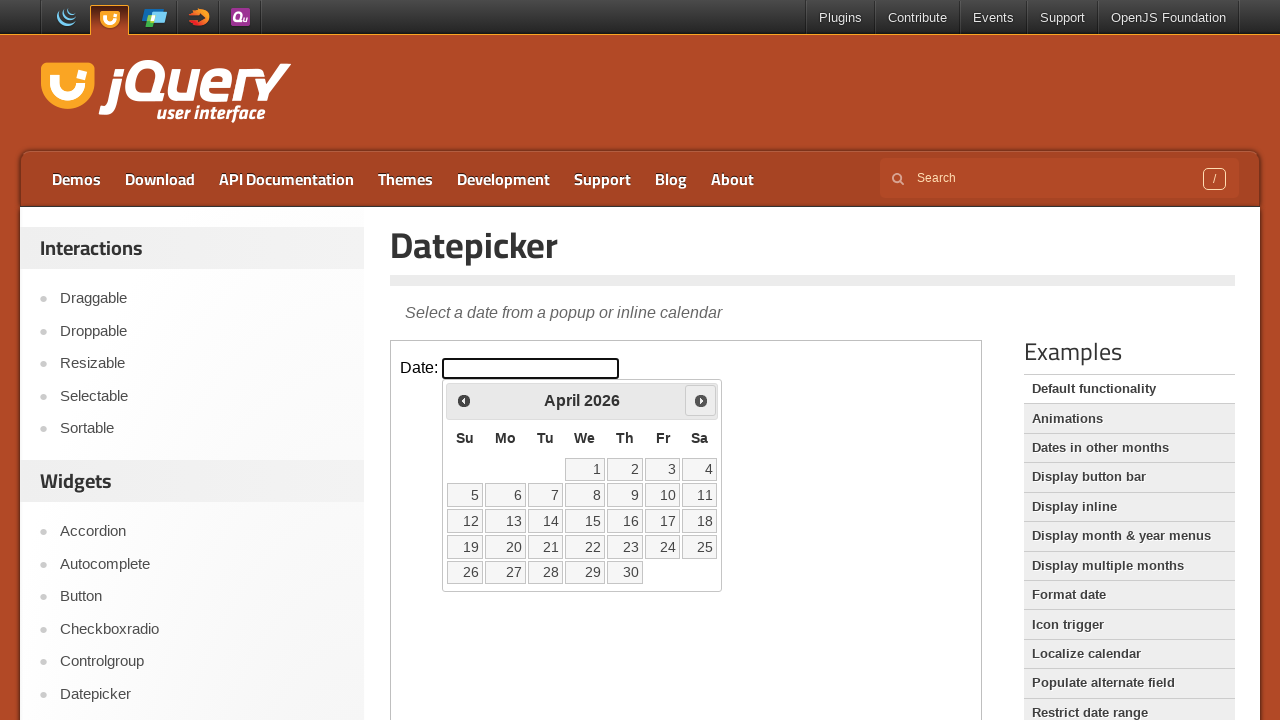

Retrieved current month: April
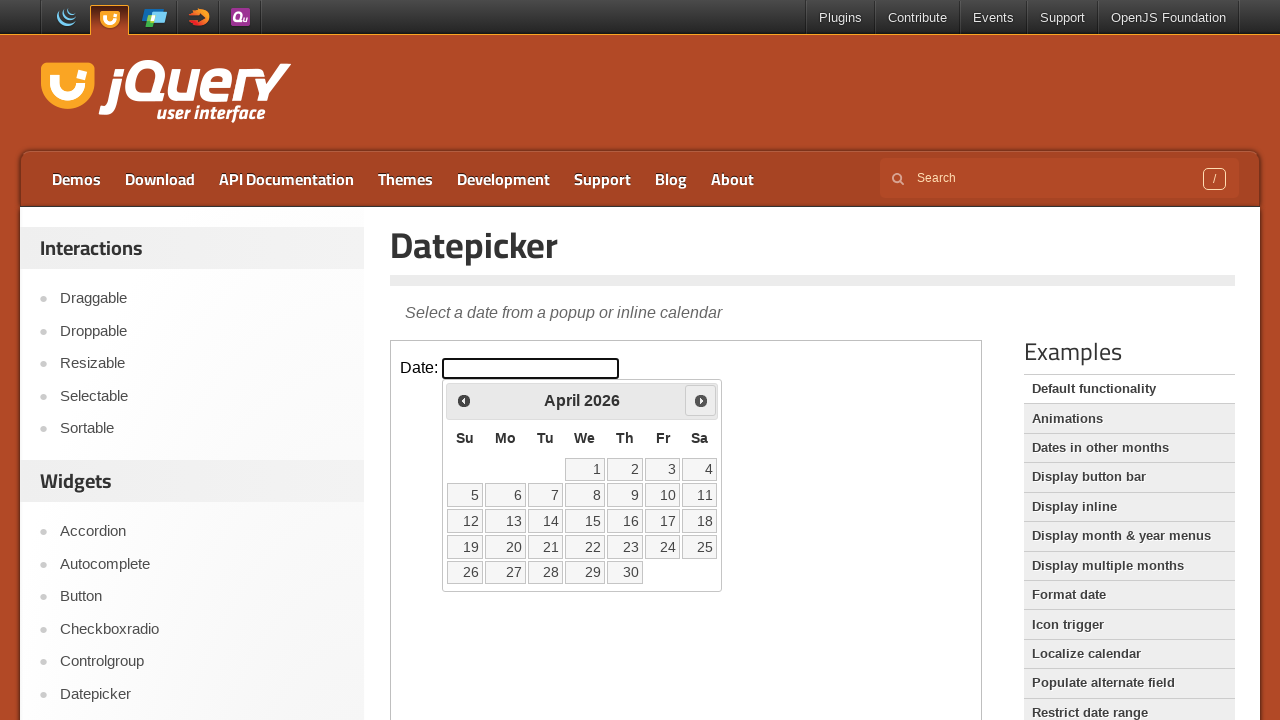

Retrieved current year: 2026
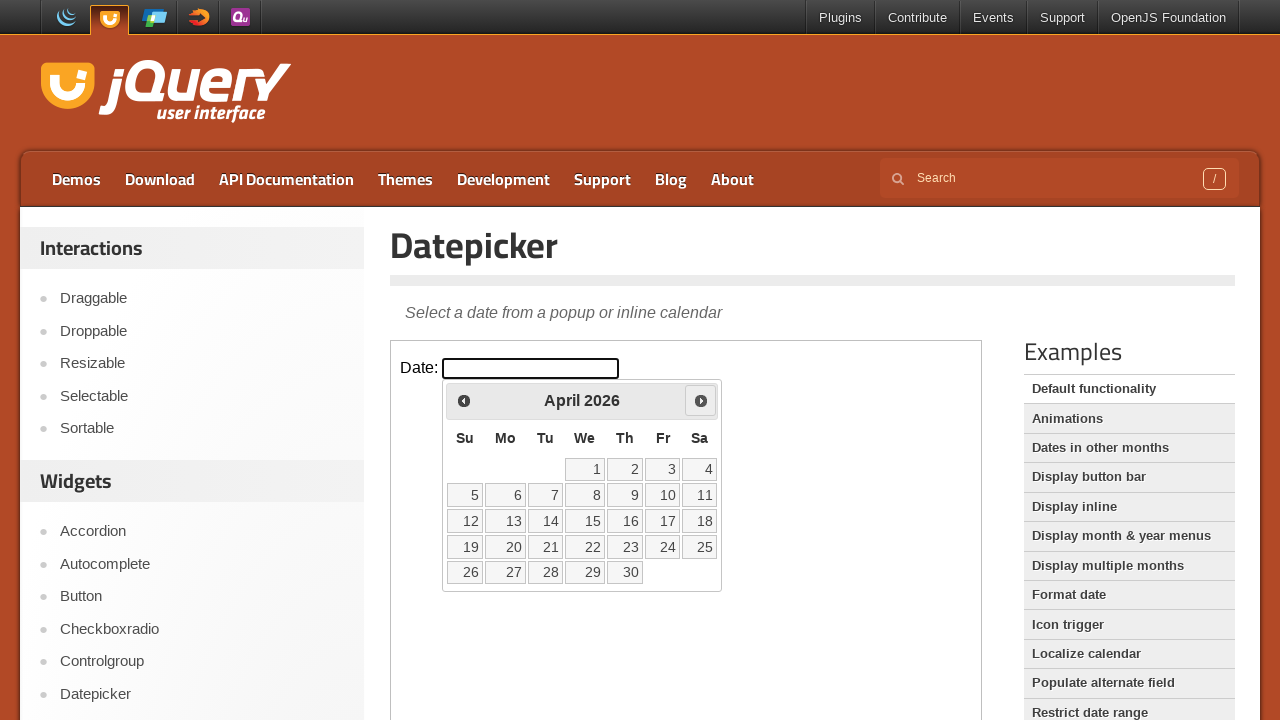

Clicked forward arrow to navigate to next month at (701, 400) on iframe >> nth=0 >> internal:control=enter-frame >> span.ui-icon-circle-triangle-
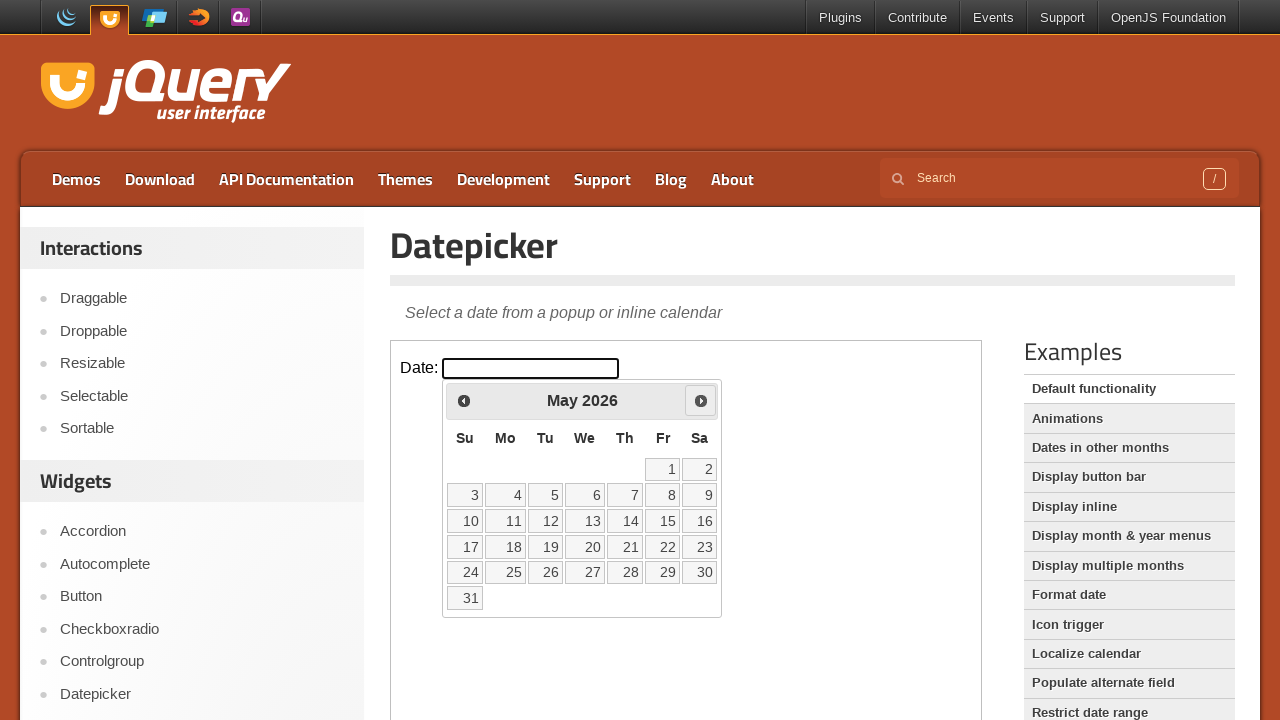

Retrieved current month: May
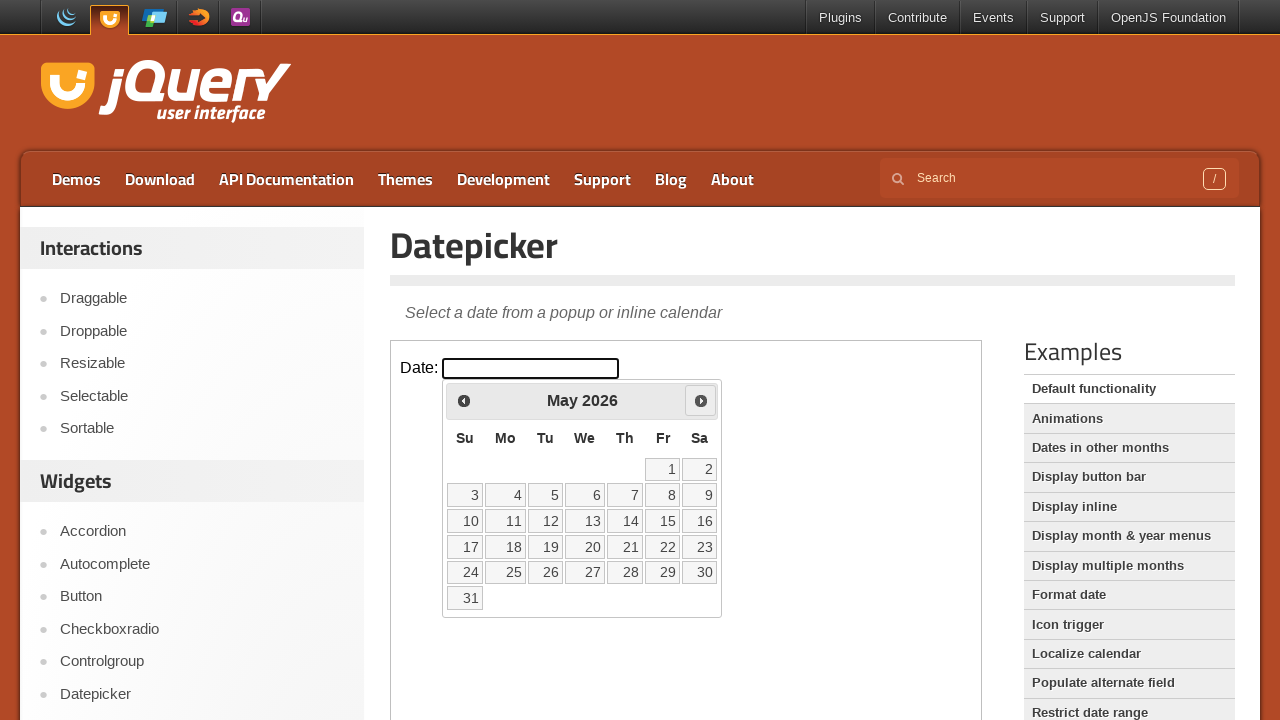

Retrieved current year: 2026
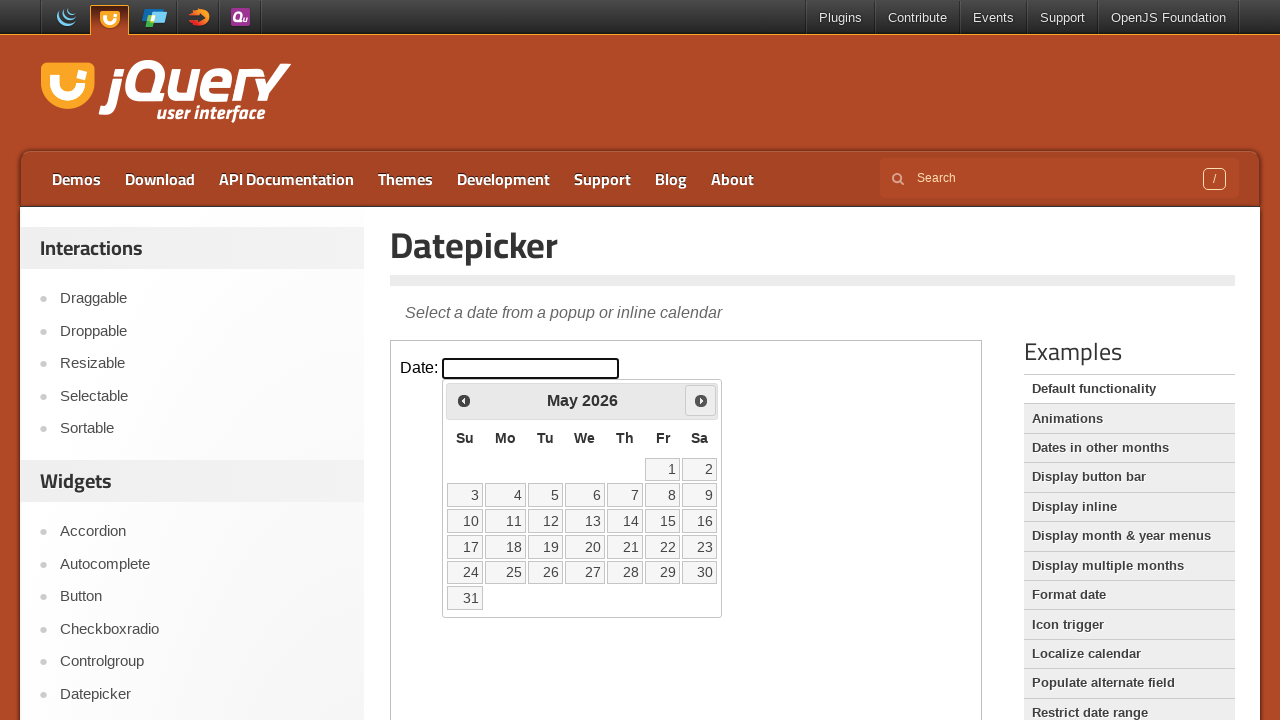

Clicked forward arrow to navigate to next month at (701, 400) on iframe >> nth=0 >> internal:control=enter-frame >> span.ui-icon-circle-triangle-
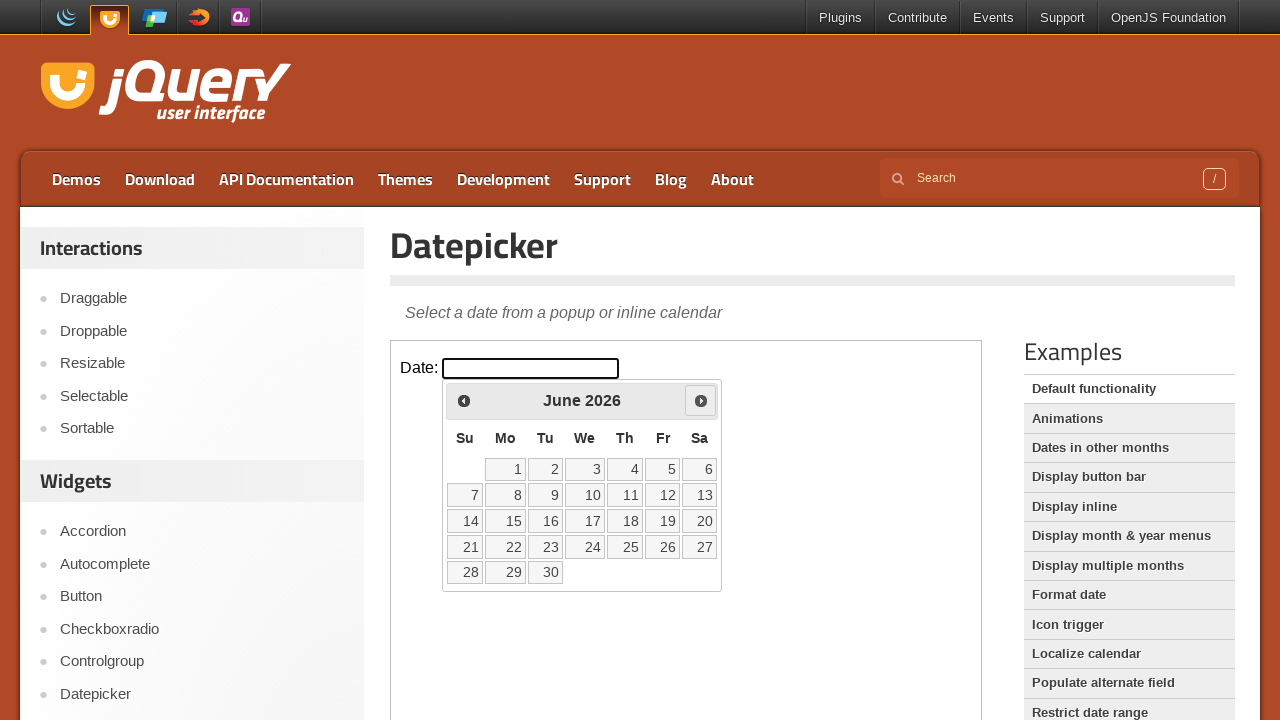

Retrieved current month: June
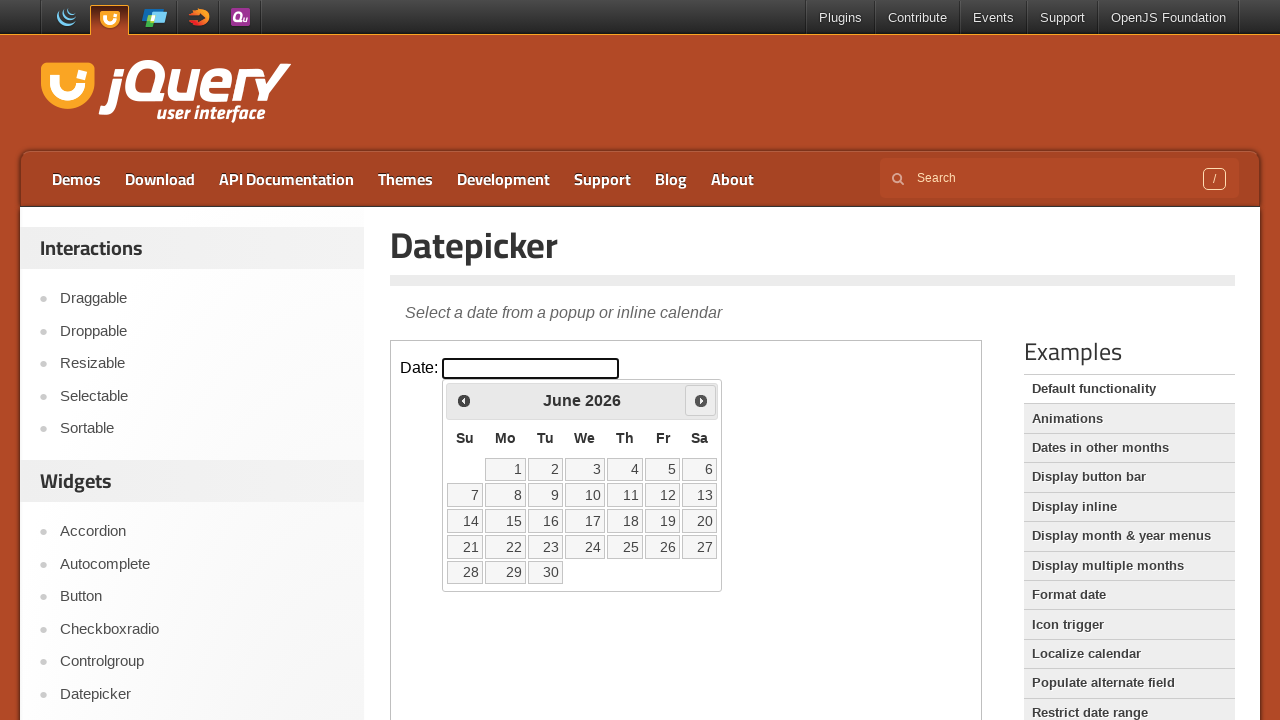

Retrieved current year: 2026
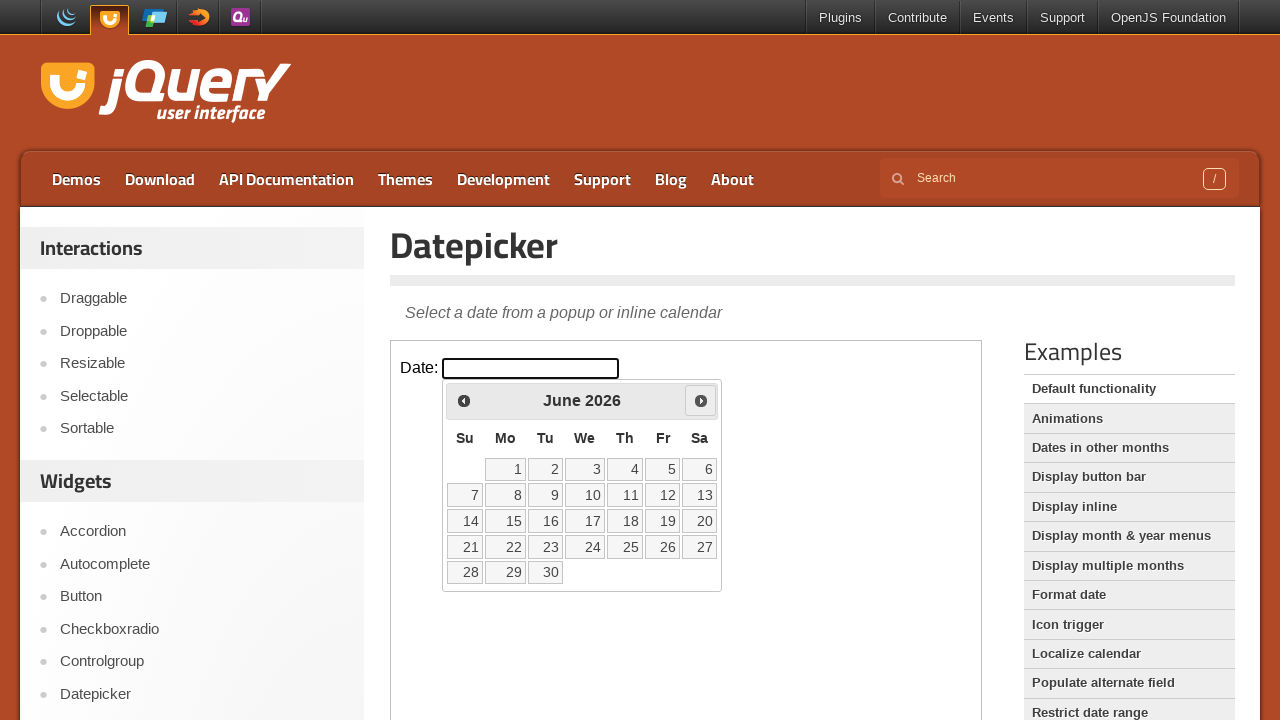

Clicked forward arrow to navigate to next month at (701, 400) on iframe >> nth=0 >> internal:control=enter-frame >> span.ui-icon-circle-triangle-
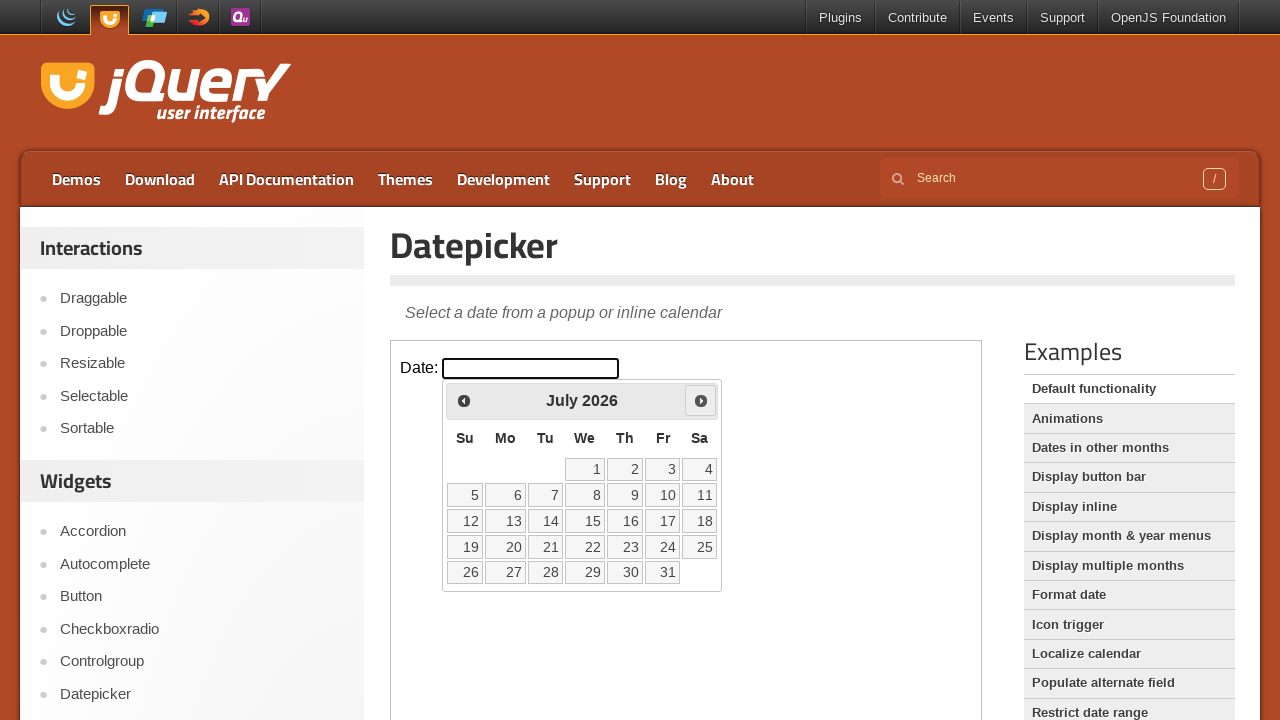

Retrieved current month: July
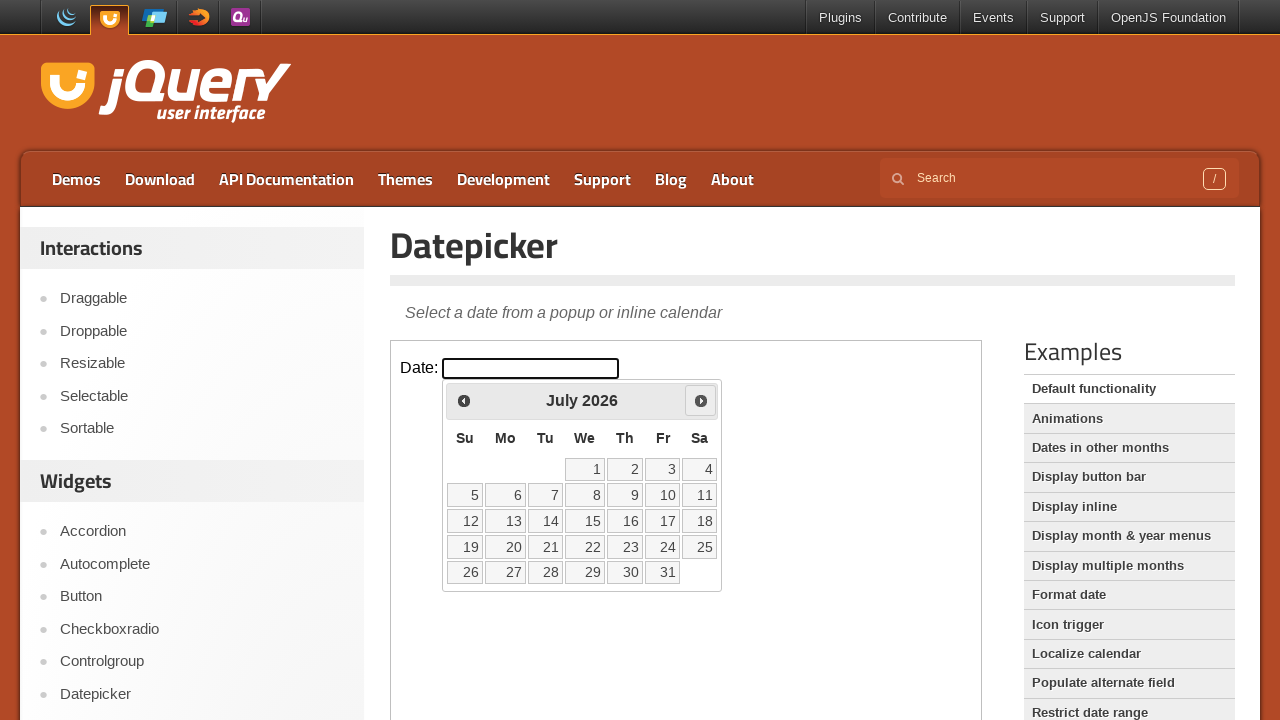

Retrieved current year: 2026
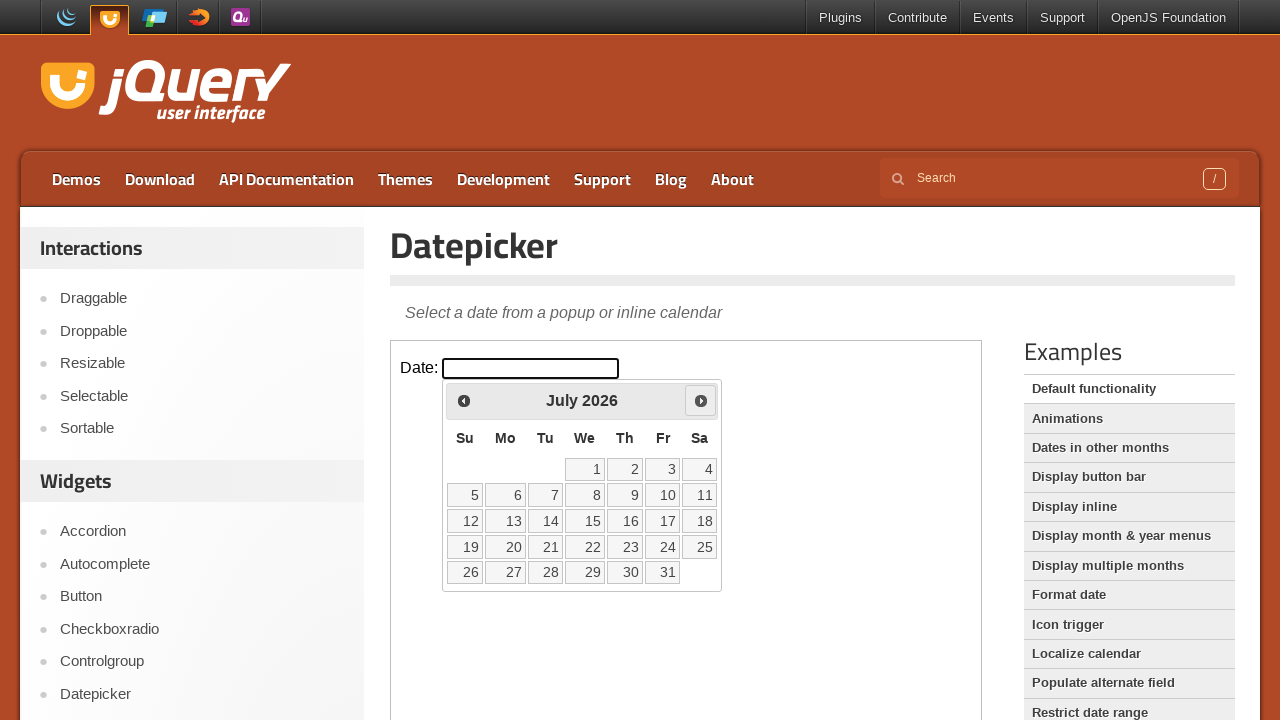

Clicked forward arrow to navigate to next month at (701, 400) on iframe >> nth=0 >> internal:control=enter-frame >> span.ui-icon-circle-triangle-
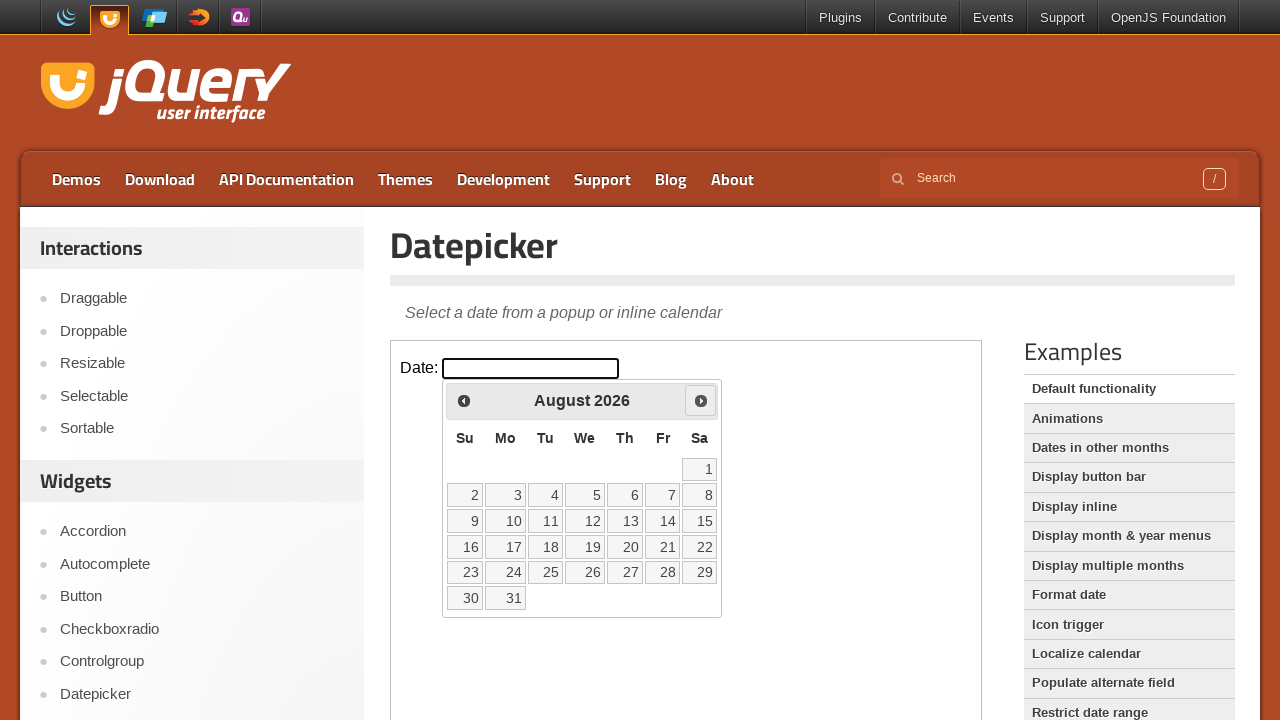

Retrieved current month: August
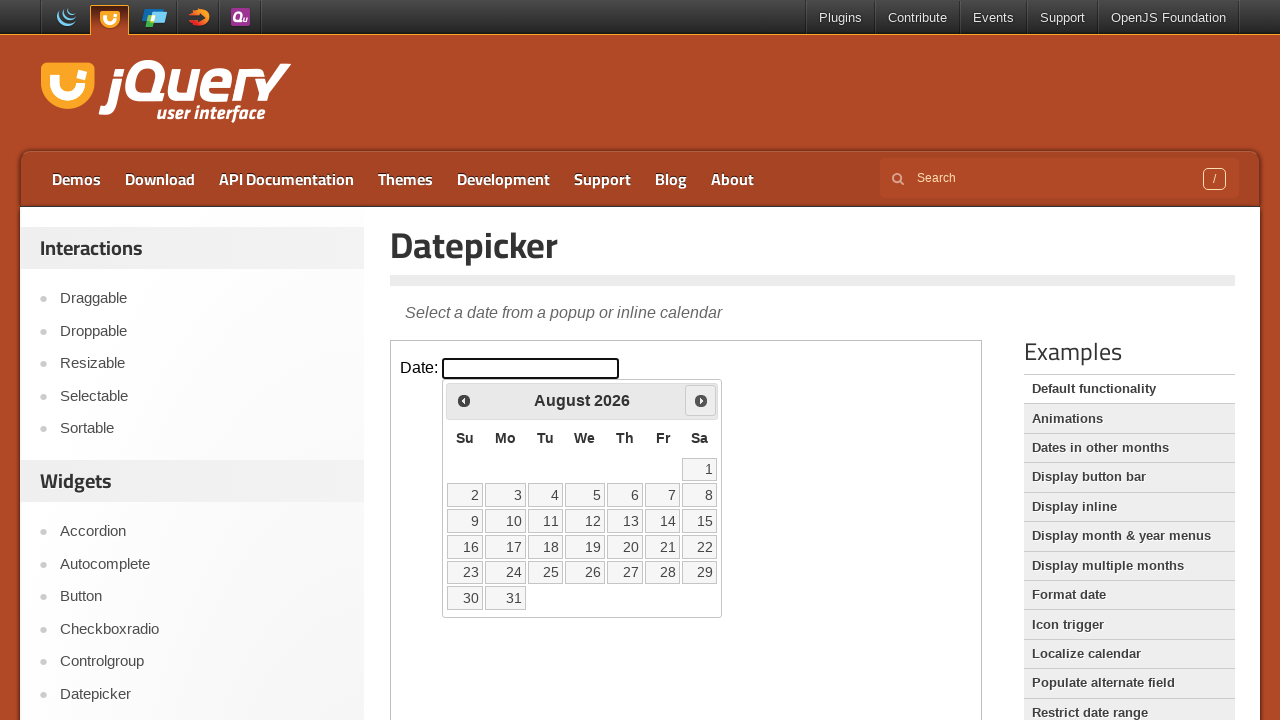

Retrieved current year: 2026
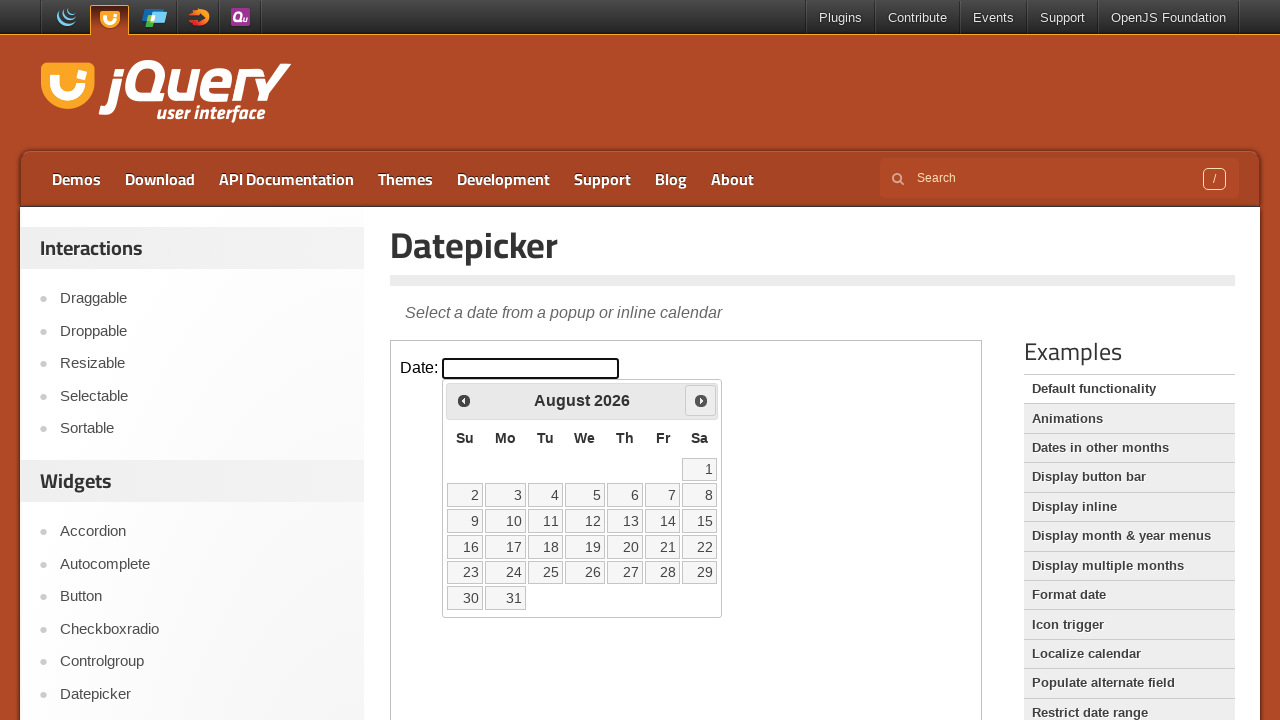

Clicked forward arrow to navigate to next month at (701, 400) on iframe >> nth=0 >> internal:control=enter-frame >> span.ui-icon-circle-triangle-
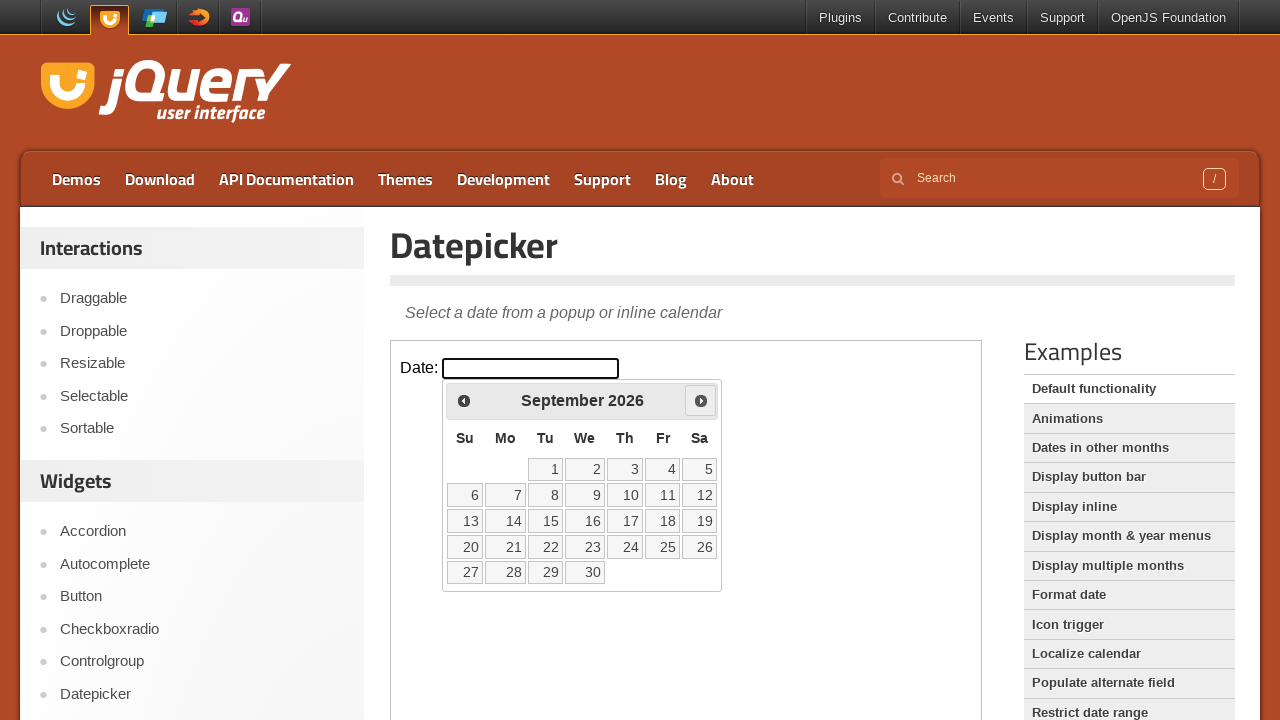

Retrieved current month: September
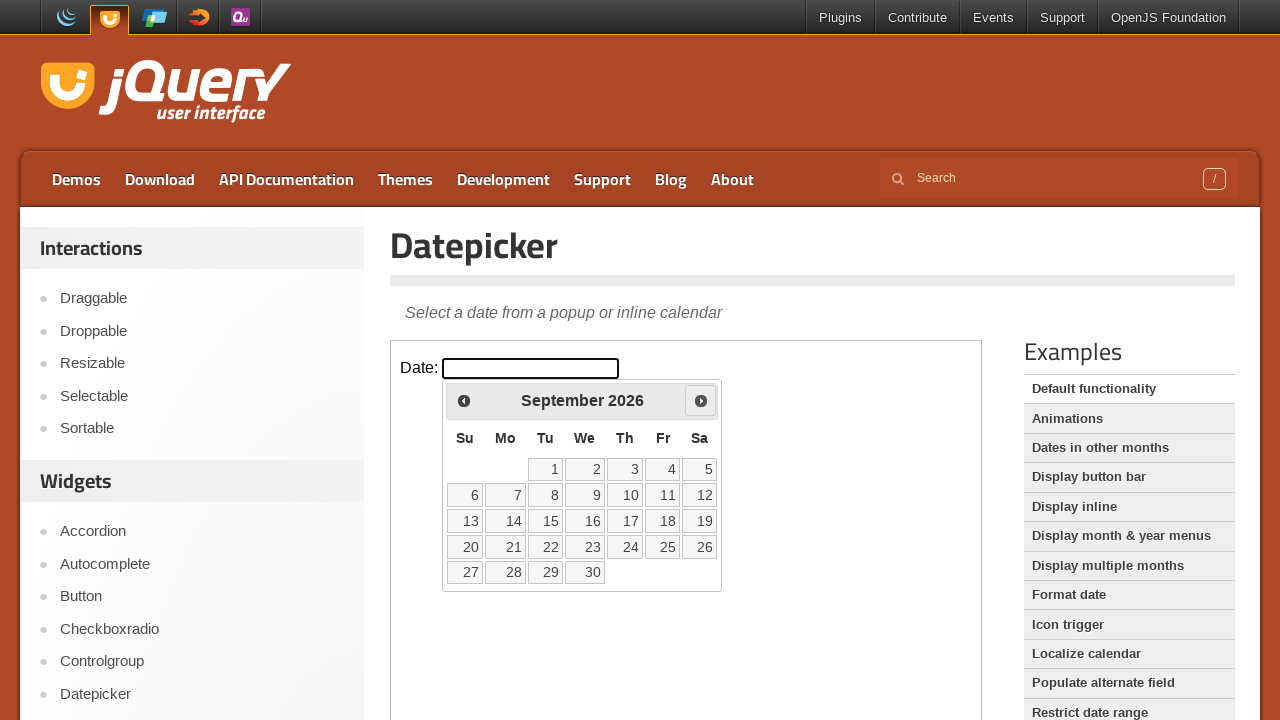

Retrieved current year: 2026
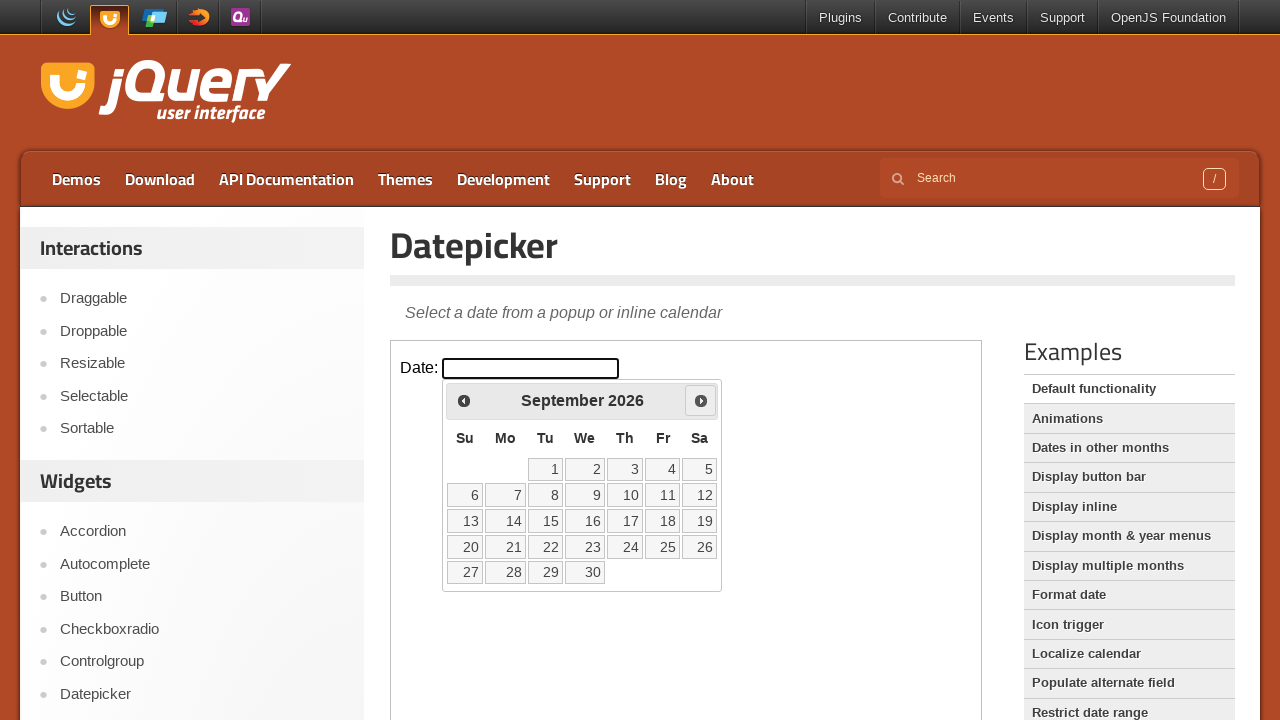

Clicked forward arrow to navigate to next month at (701, 400) on iframe >> nth=0 >> internal:control=enter-frame >> span.ui-icon-circle-triangle-
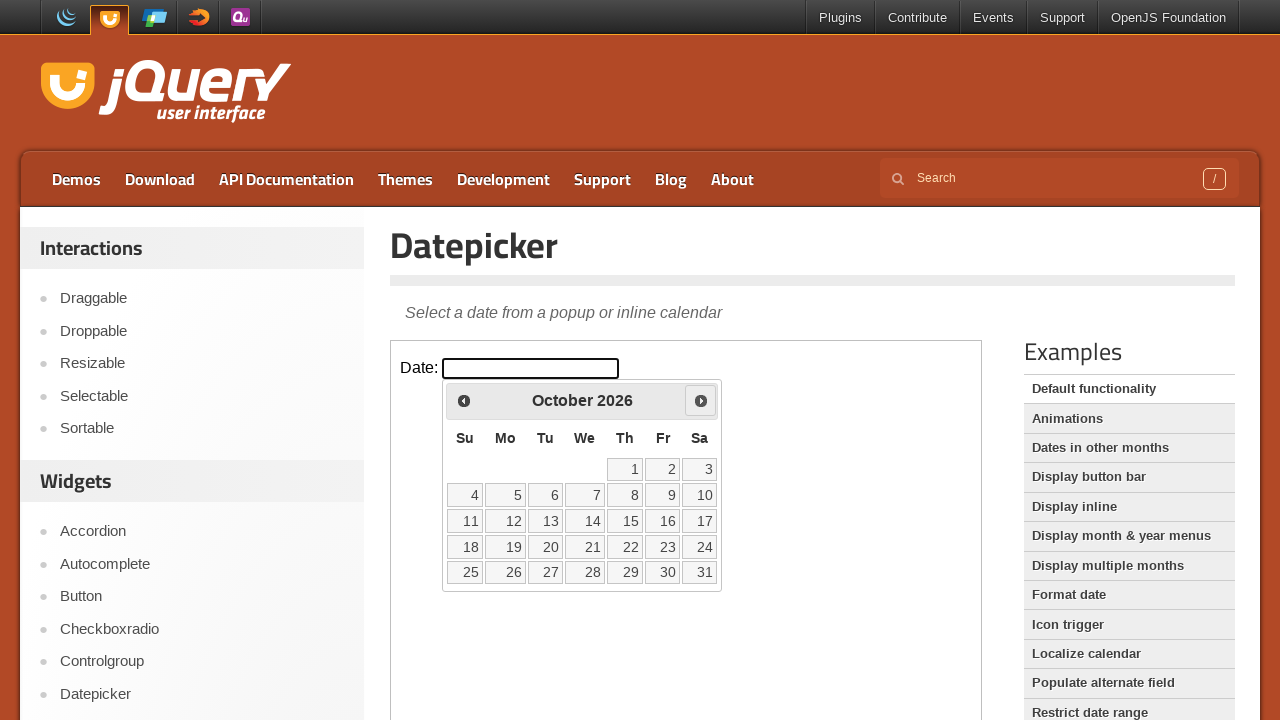

Retrieved current month: October
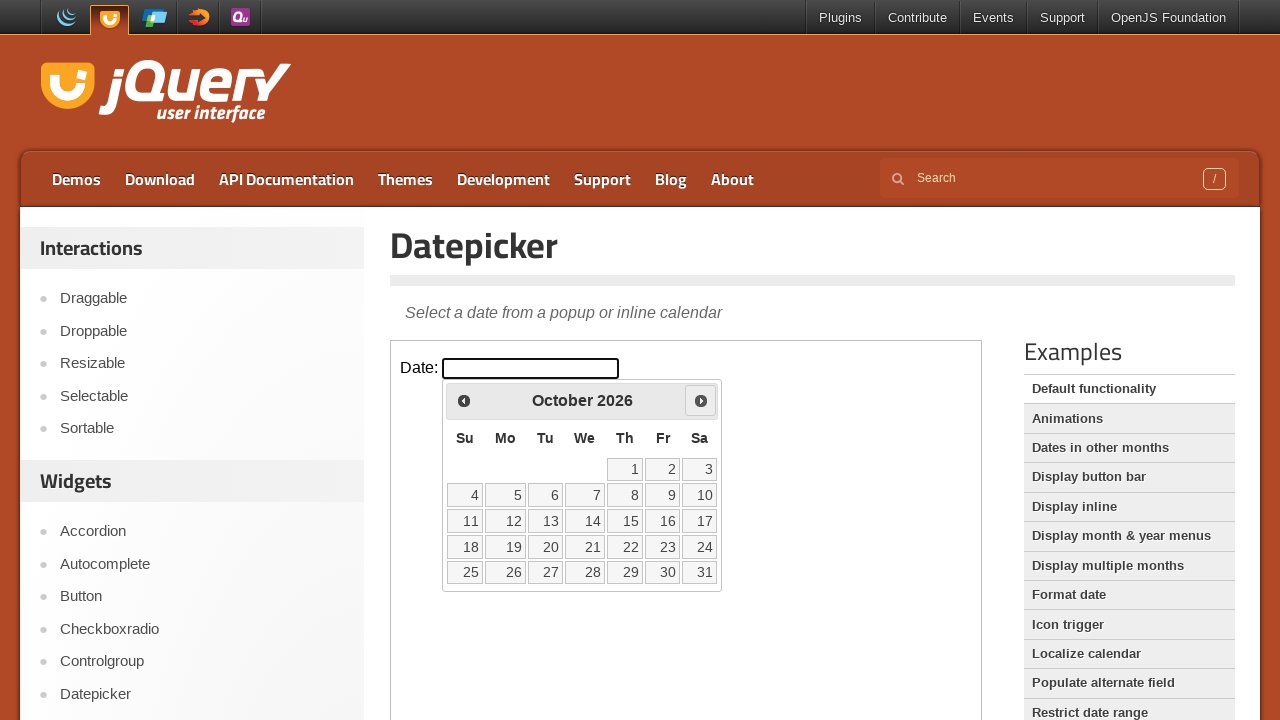

Retrieved current year: 2026
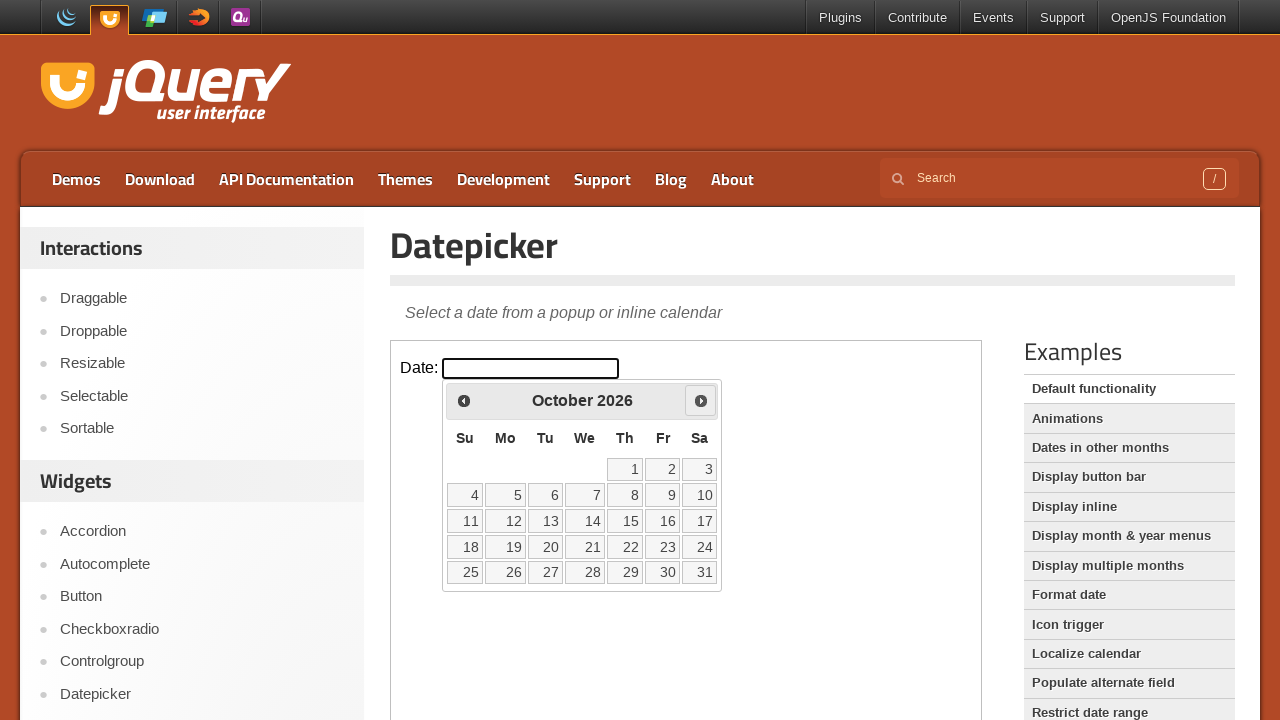

Clicked forward arrow to navigate to next month at (701, 400) on iframe >> nth=0 >> internal:control=enter-frame >> span.ui-icon-circle-triangle-
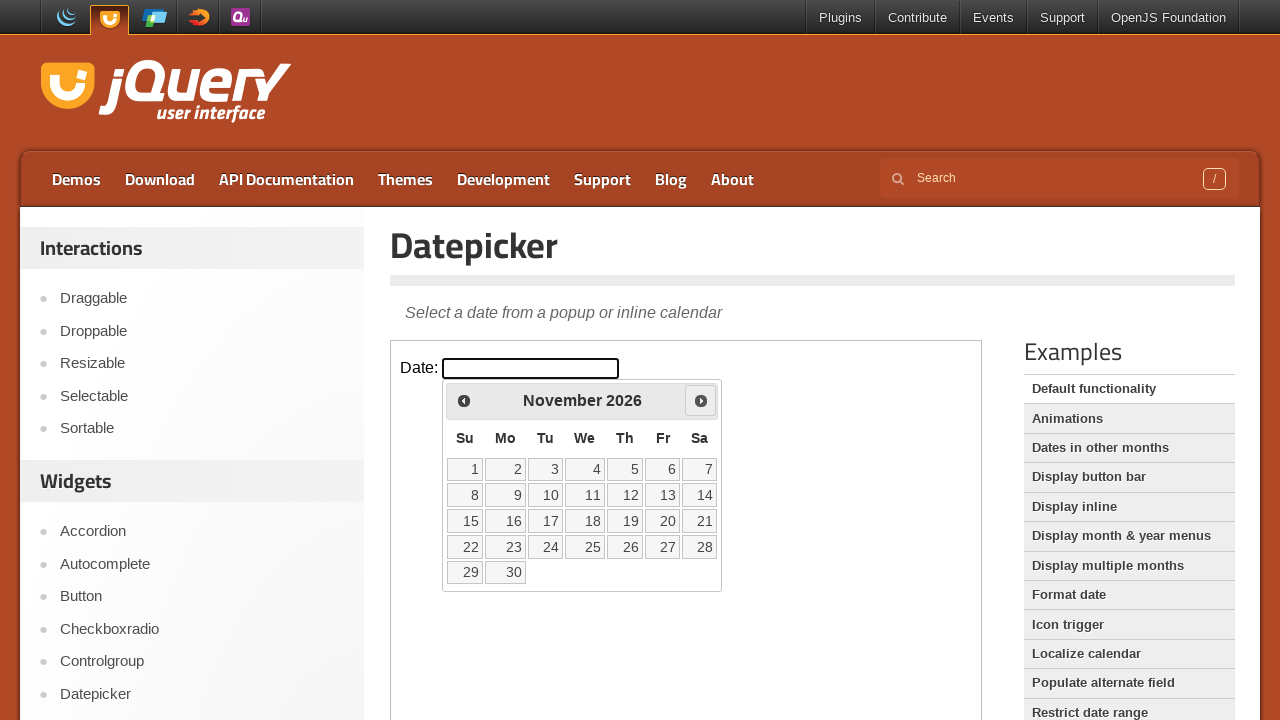

Retrieved current month: November
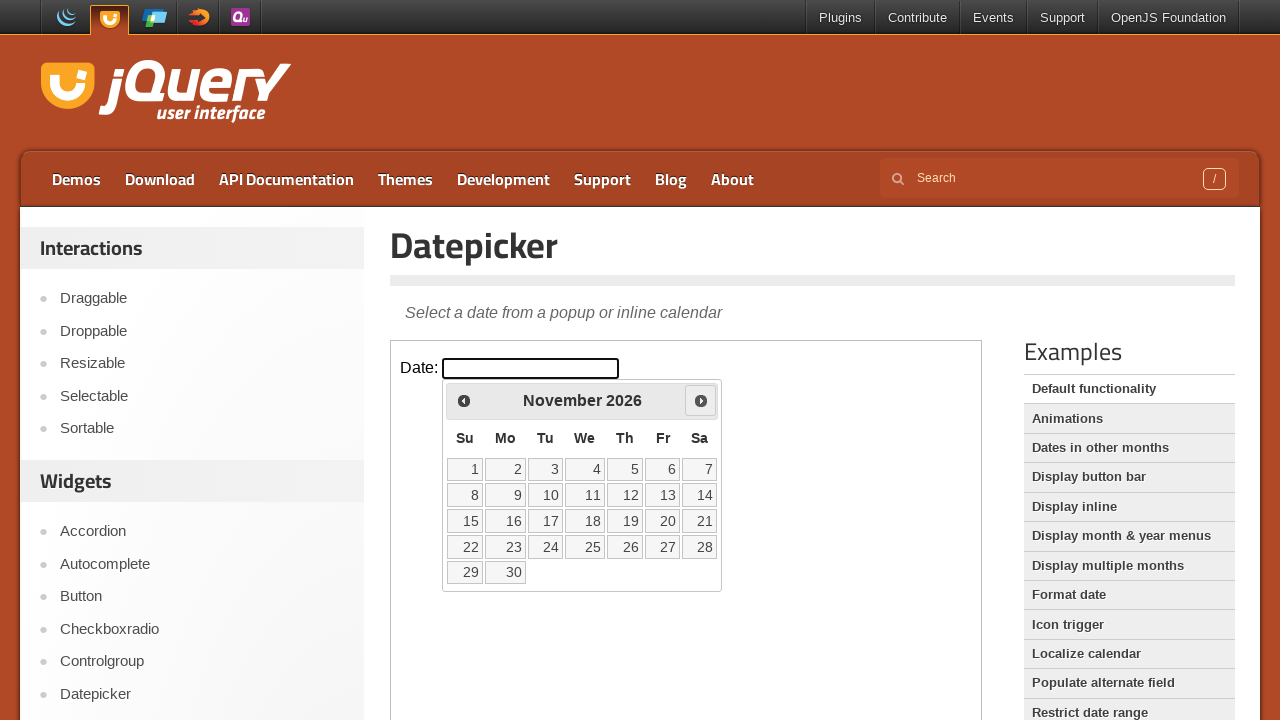

Retrieved current year: 2026
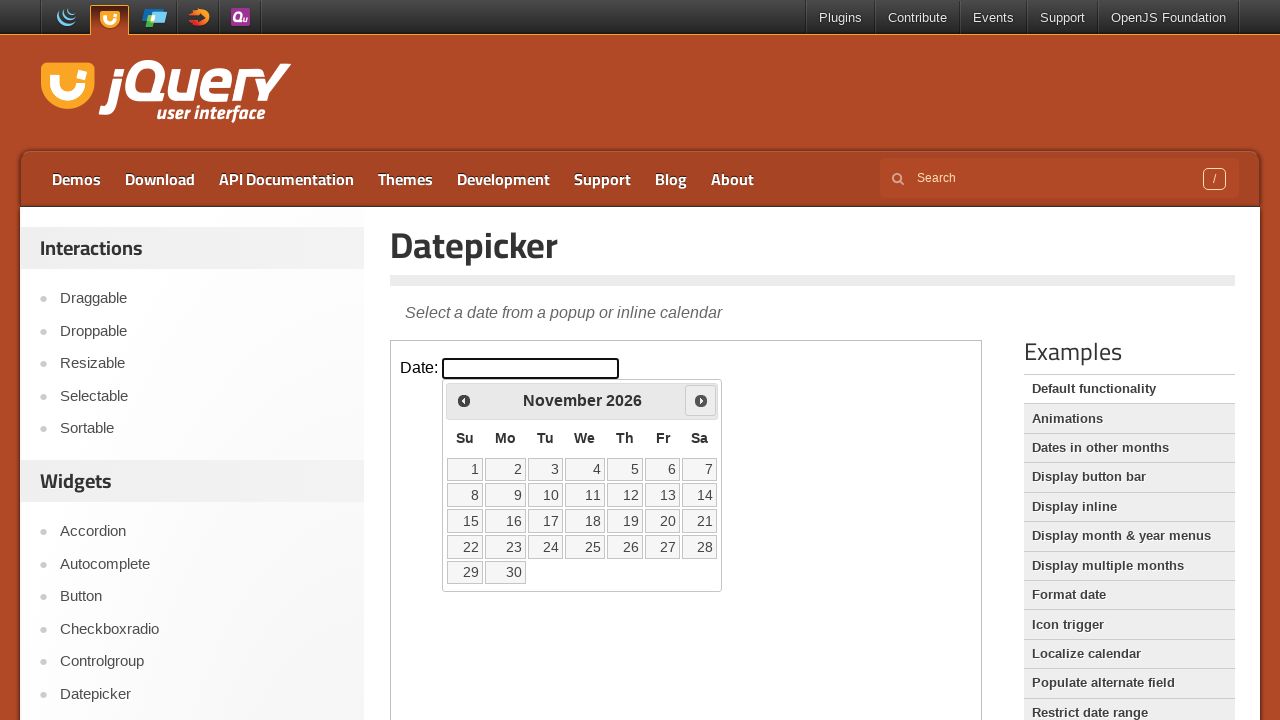

Clicked forward arrow to navigate to next month at (701, 400) on iframe >> nth=0 >> internal:control=enter-frame >> span.ui-icon-circle-triangle-
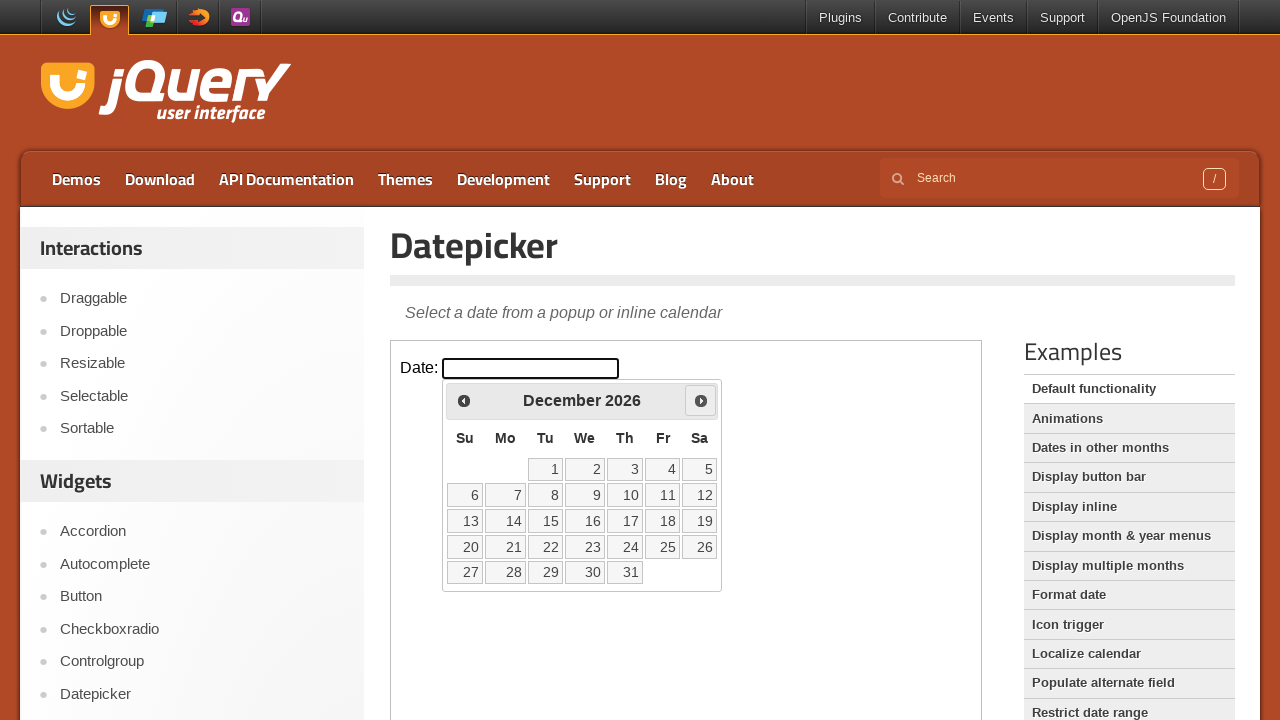

Retrieved current month: December
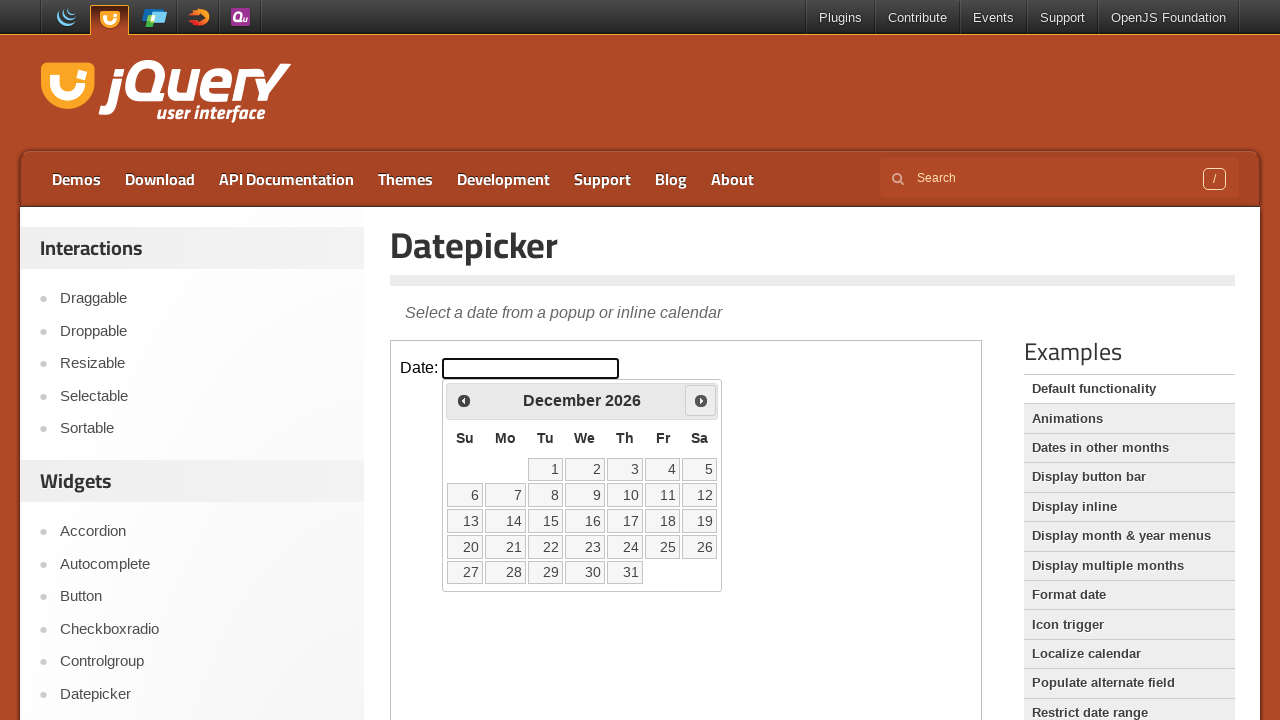

Retrieved current year: 2026
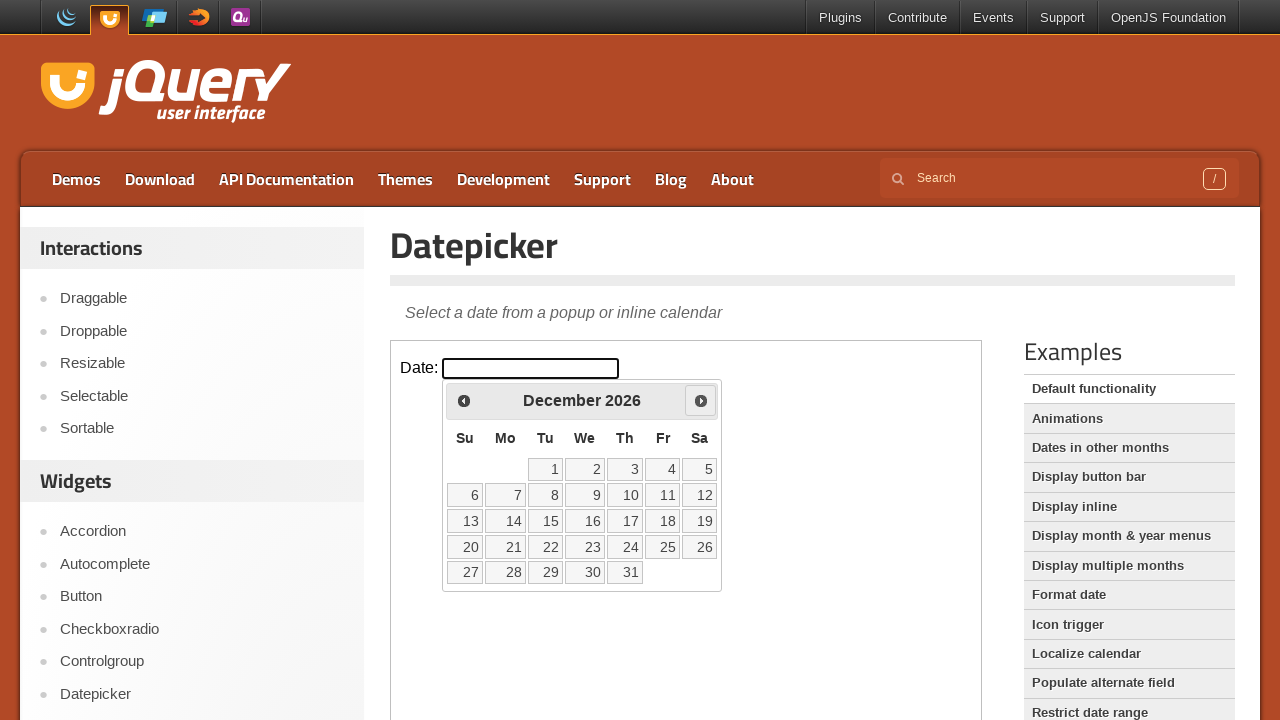

Clicked forward arrow to navigate to next month at (701, 400) on iframe >> nth=0 >> internal:control=enter-frame >> span.ui-icon-circle-triangle-
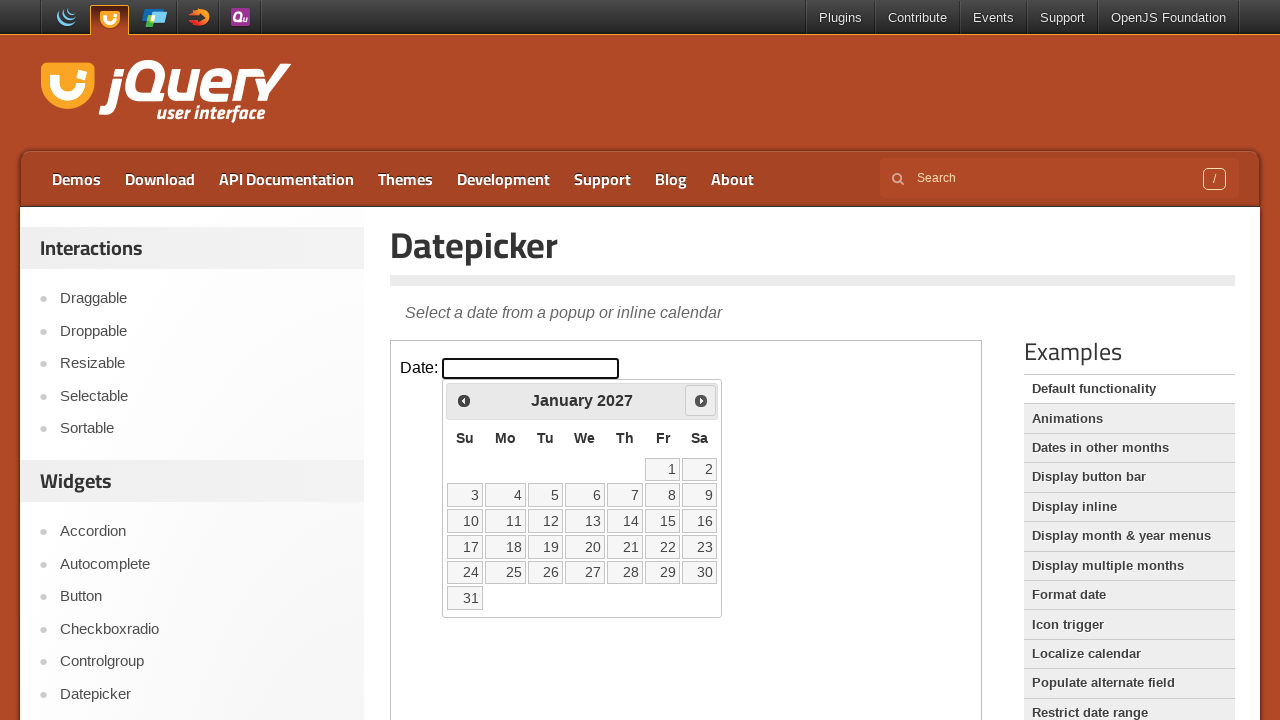

Retrieved current month: January
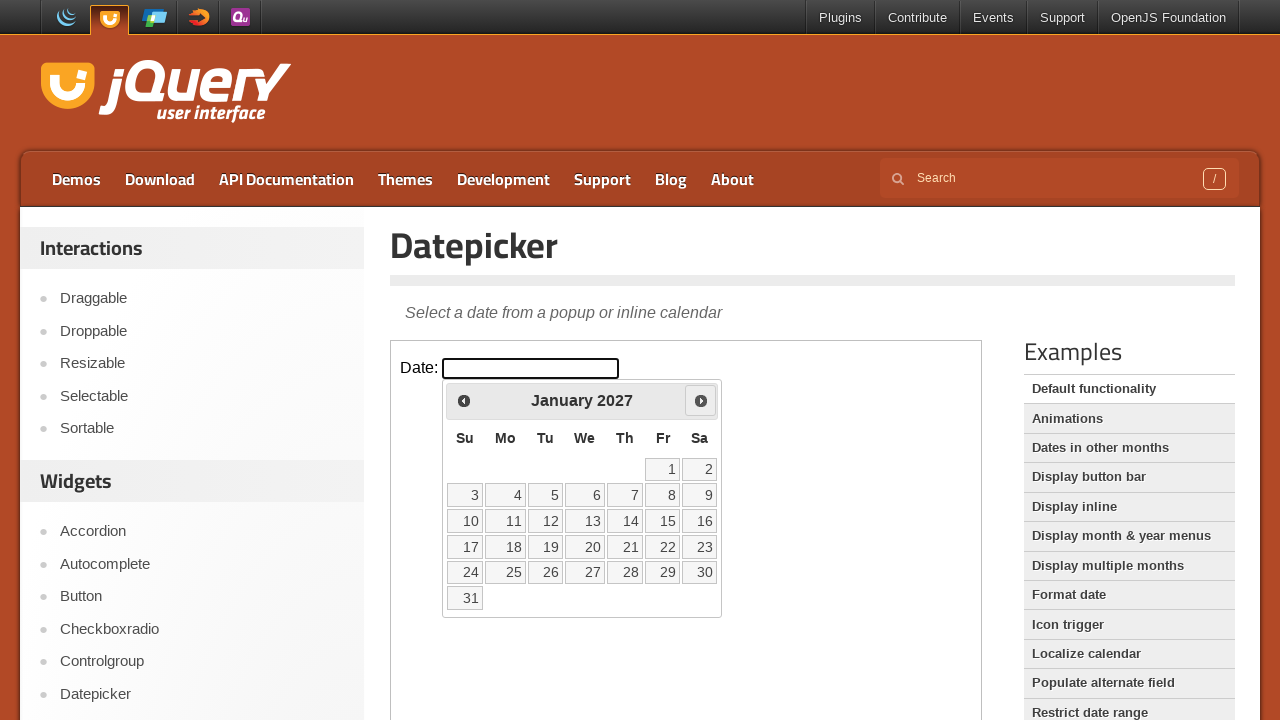

Retrieved current year: 2027
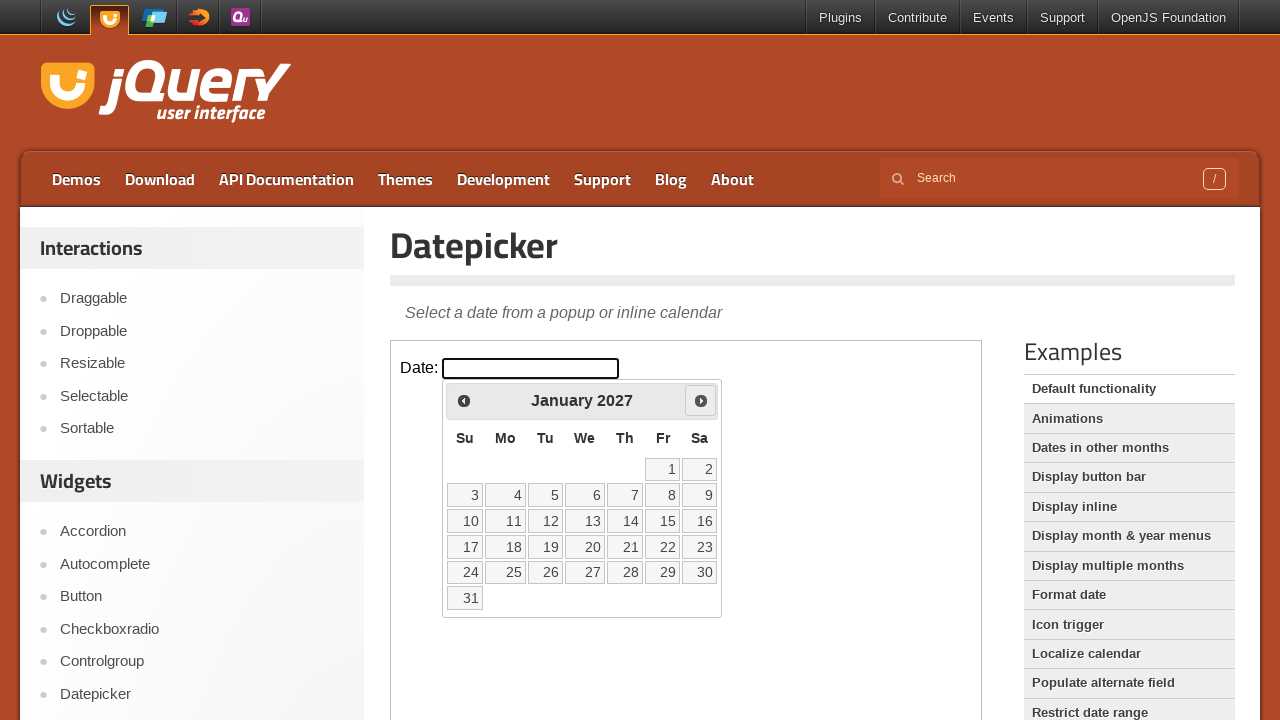

Clicked forward arrow to navigate to next month at (701, 400) on iframe >> nth=0 >> internal:control=enter-frame >> span.ui-icon-circle-triangle-
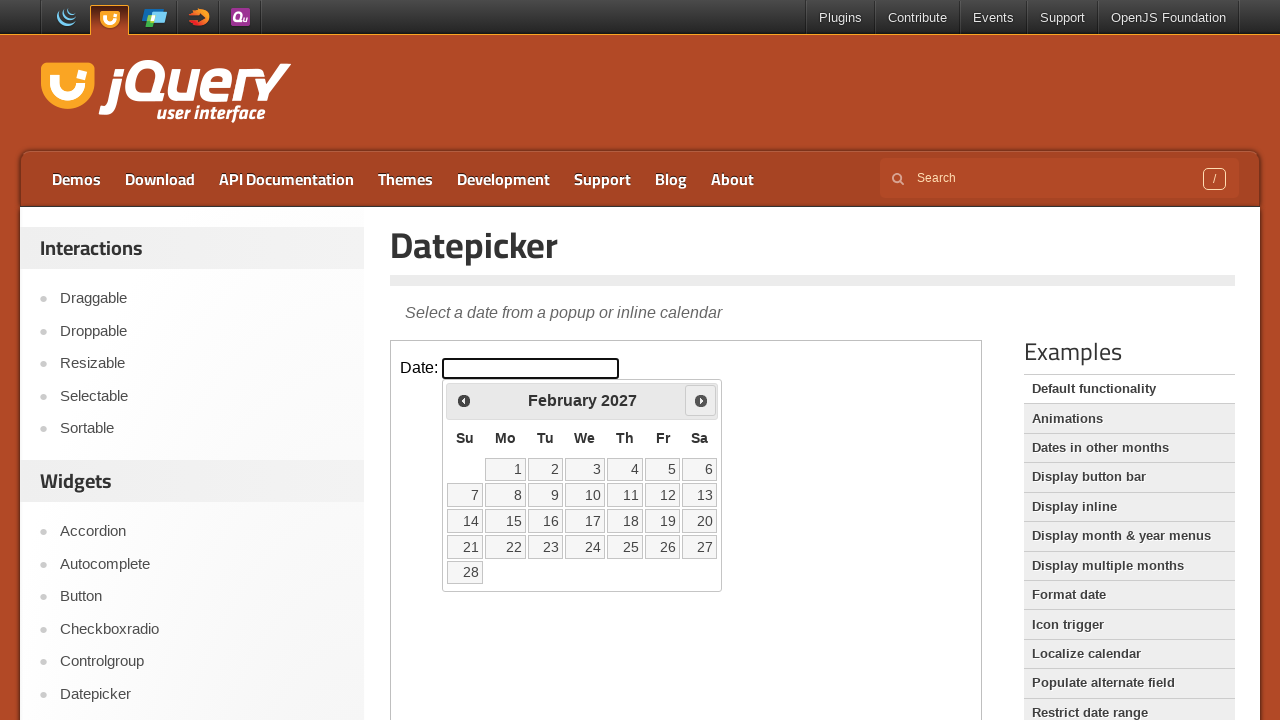

Retrieved current month: February
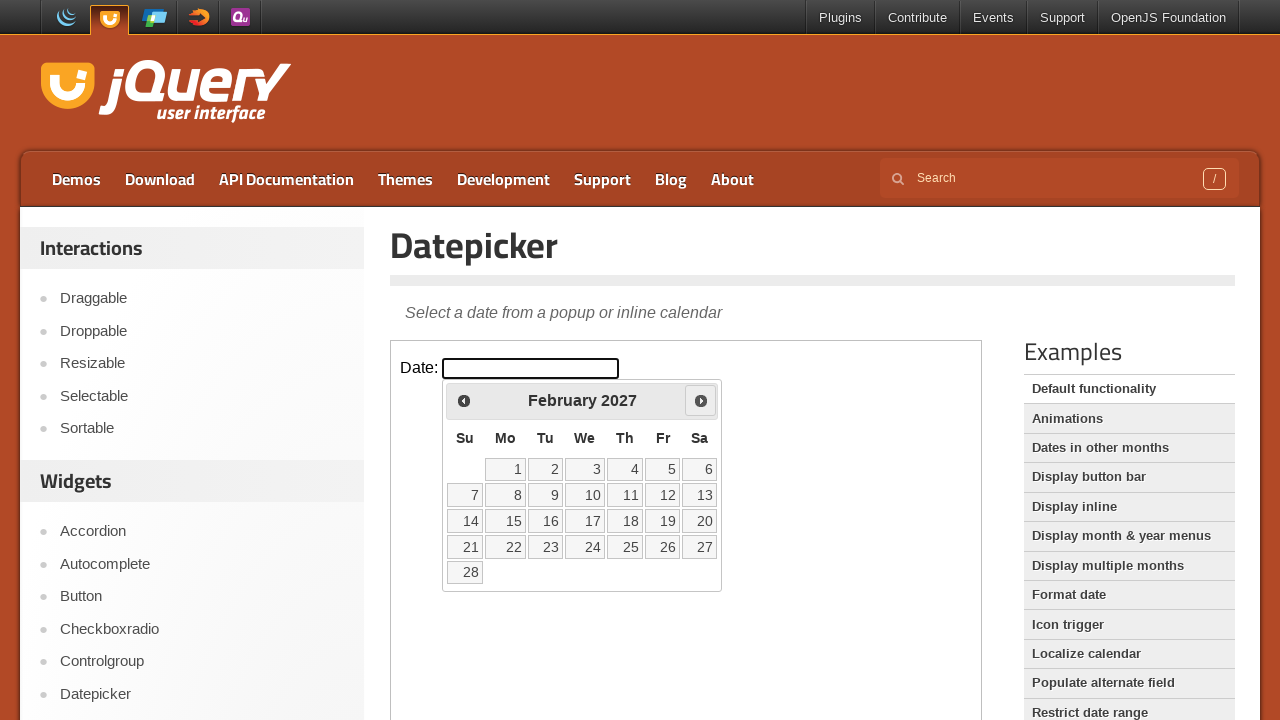

Retrieved current year: 2027
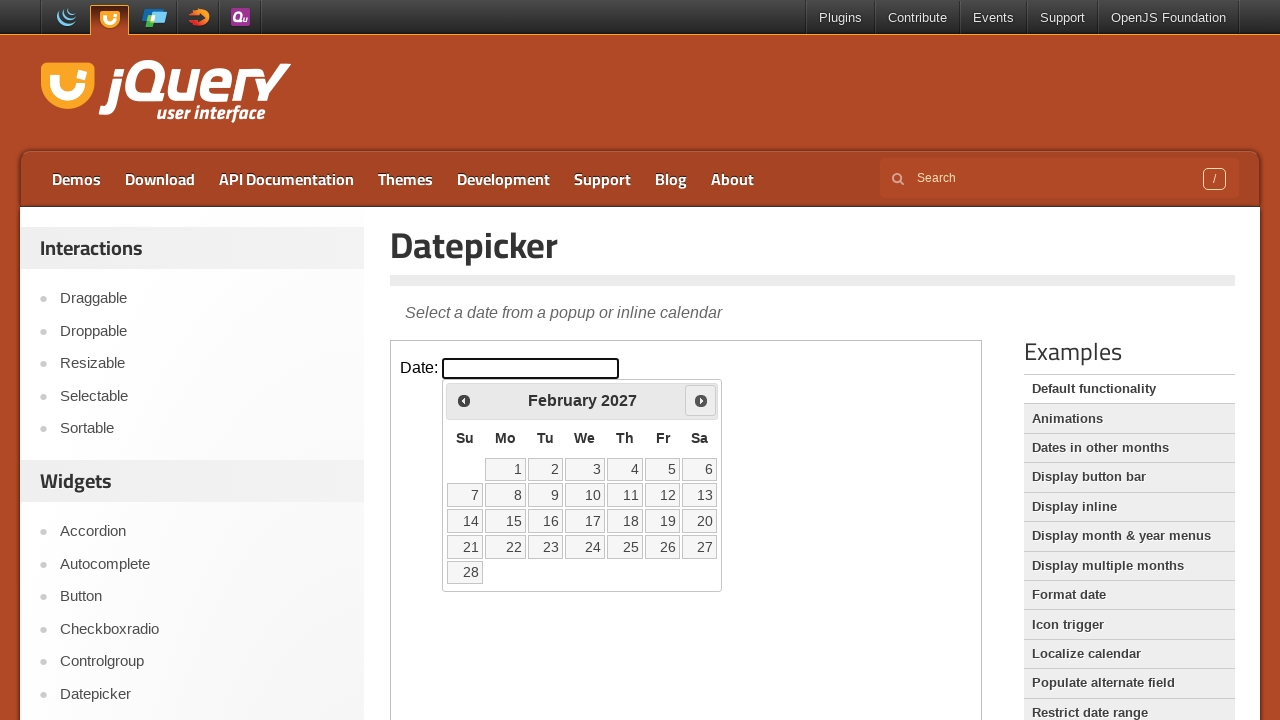

Clicked forward arrow to navigate to next month at (701, 400) on iframe >> nth=0 >> internal:control=enter-frame >> span.ui-icon-circle-triangle-
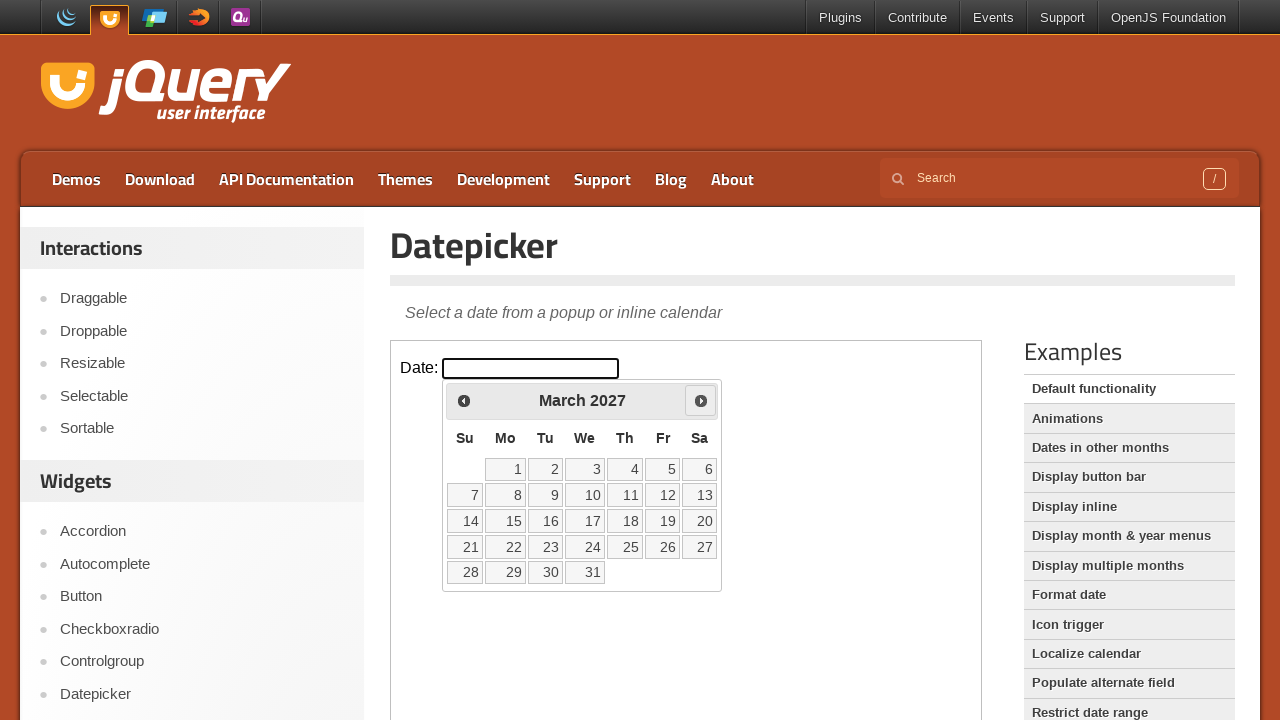

Retrieved current month: March
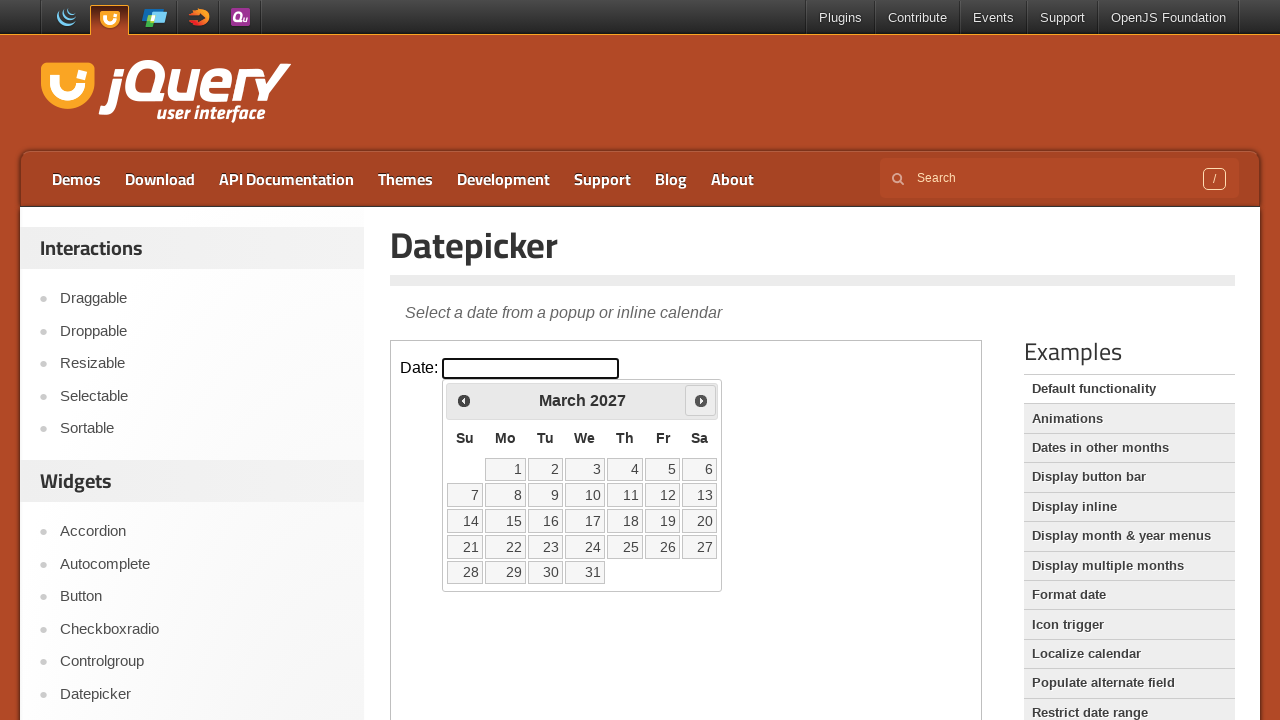

Retrieved current year: 2027
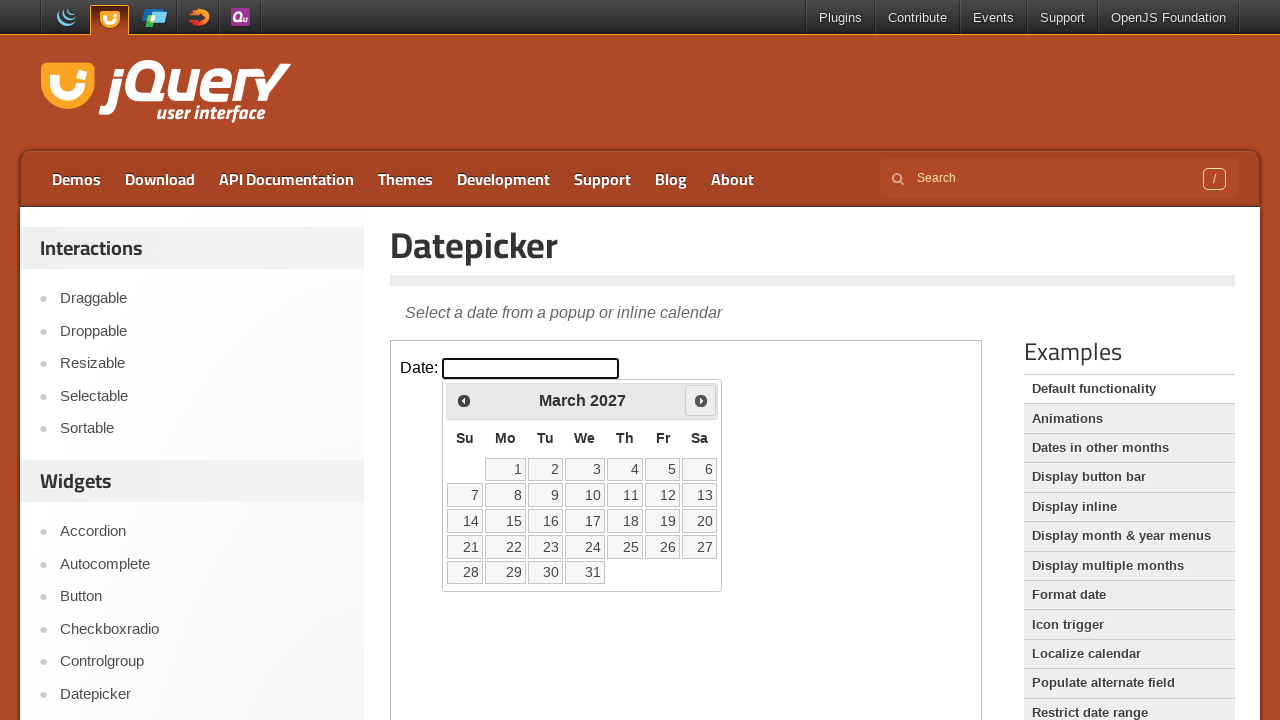

Clicked forward arrow to navigate to next month at (701, 400) on iframe >> nth=0 >> internal:control=enter-frame >> span.ui-icon-circle-triangle-
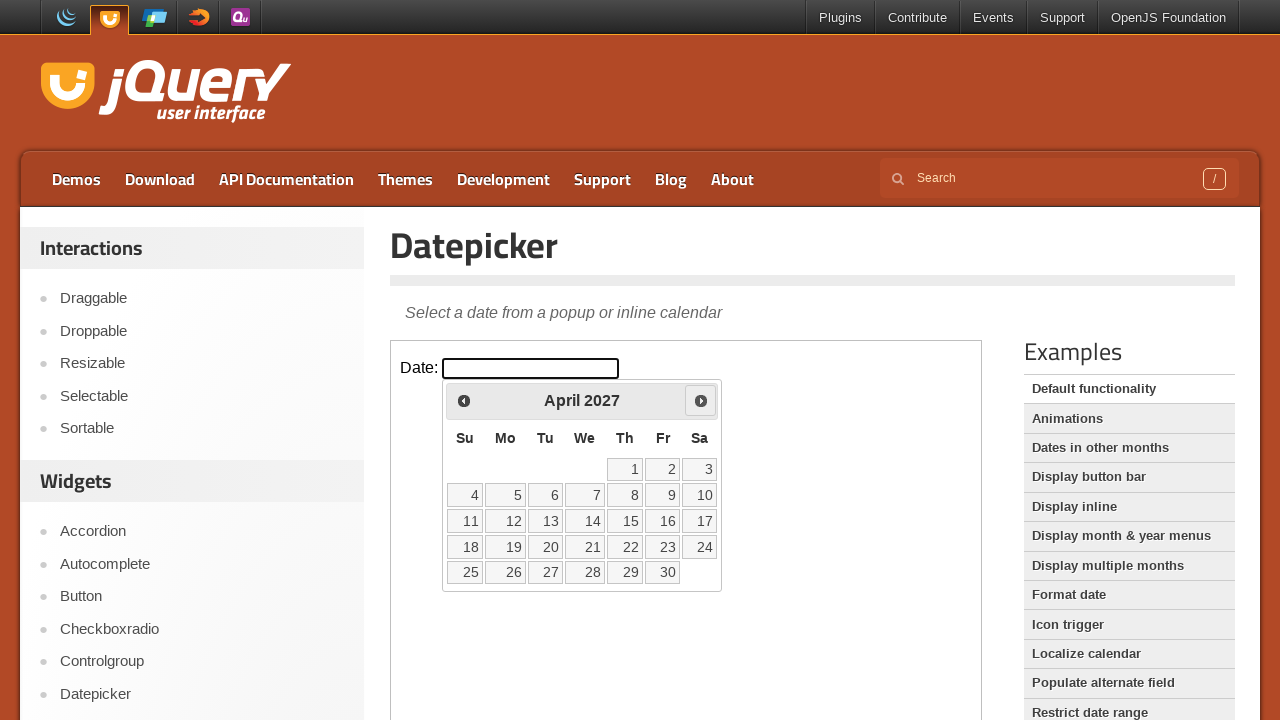

Retrieved current month: April
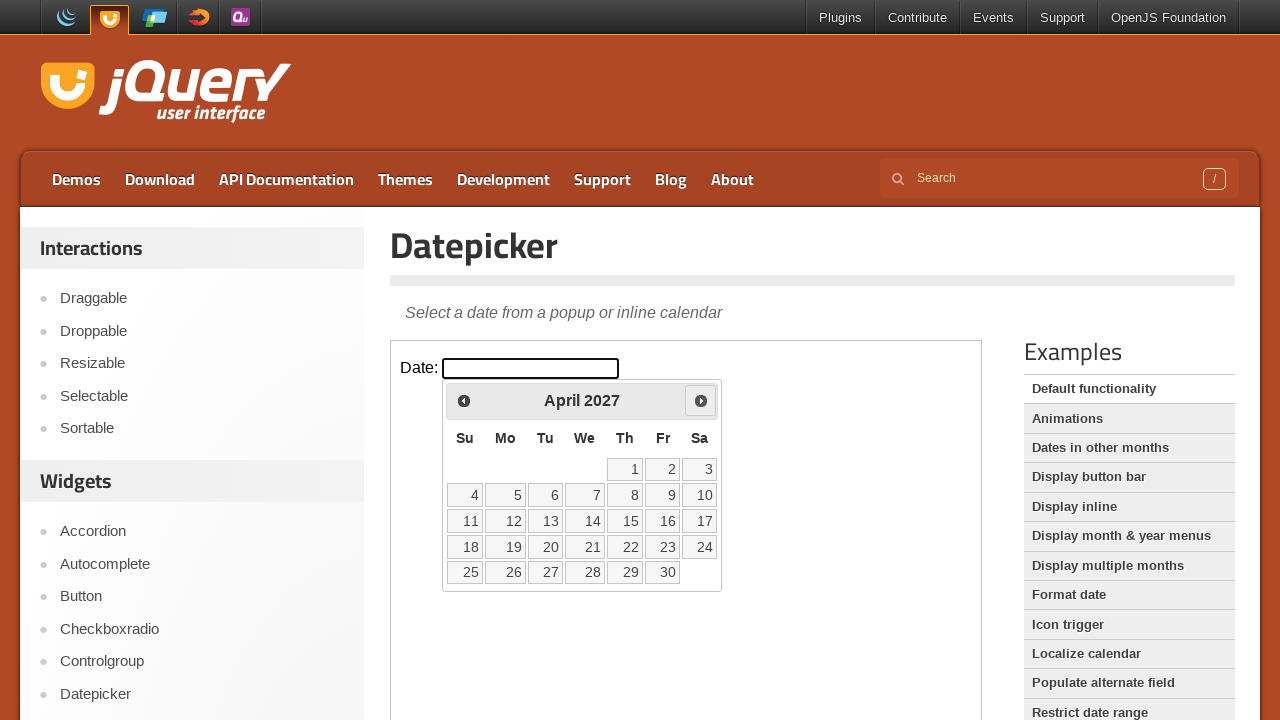

Retrieved current year: 2027
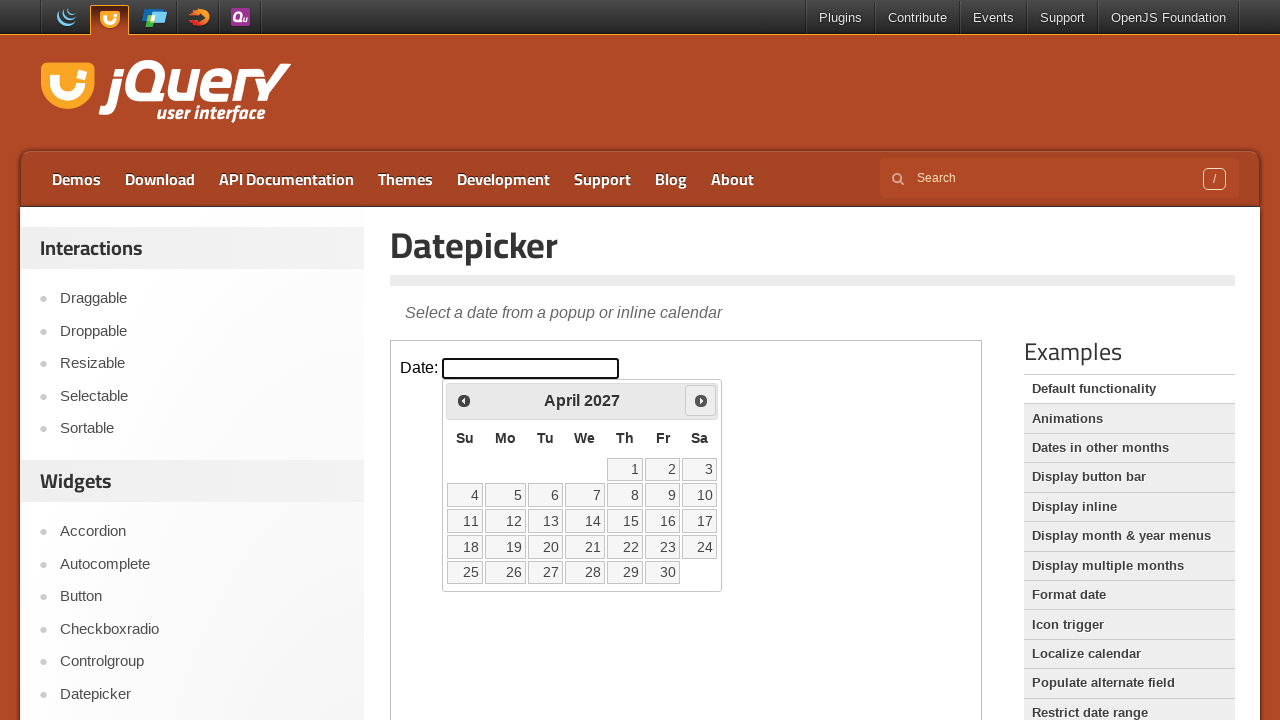

Clicked forward arrow to navigate to next month at (701, 400) on iframe >> nth=0 >> internal:control=enter-frame >> span.ui-icon-circle-triangle-
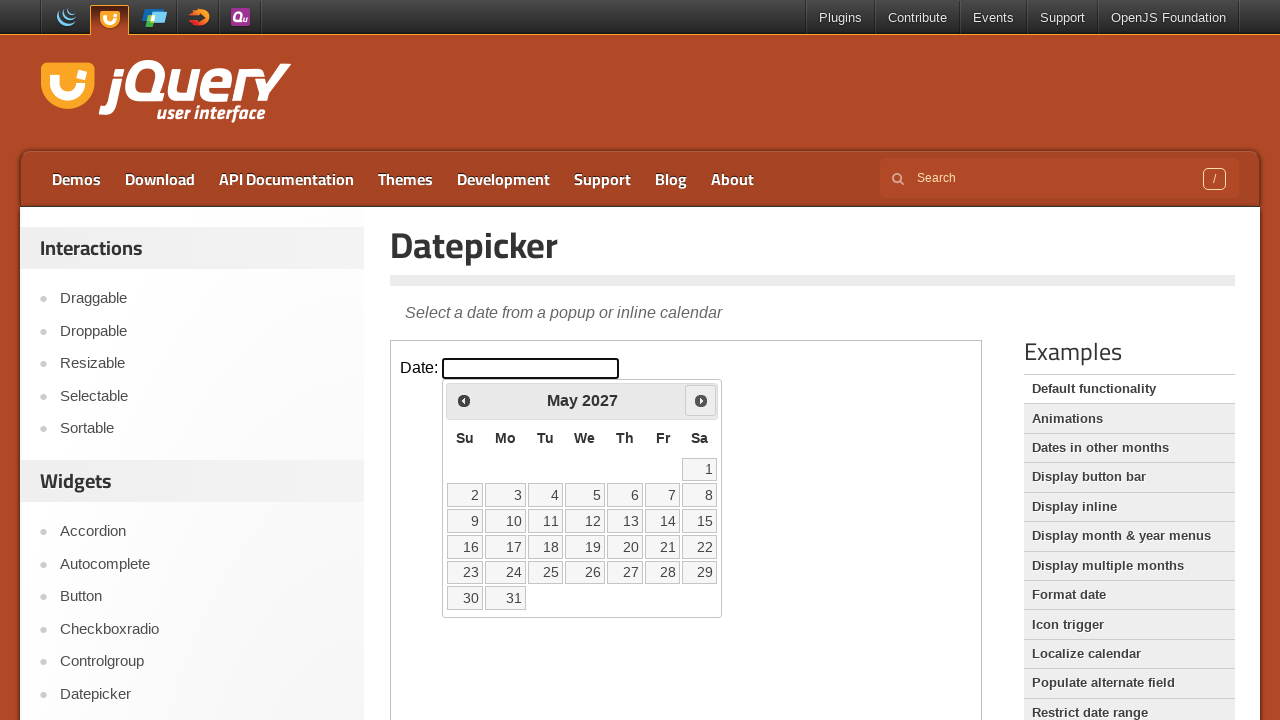

Retrieved current month: May
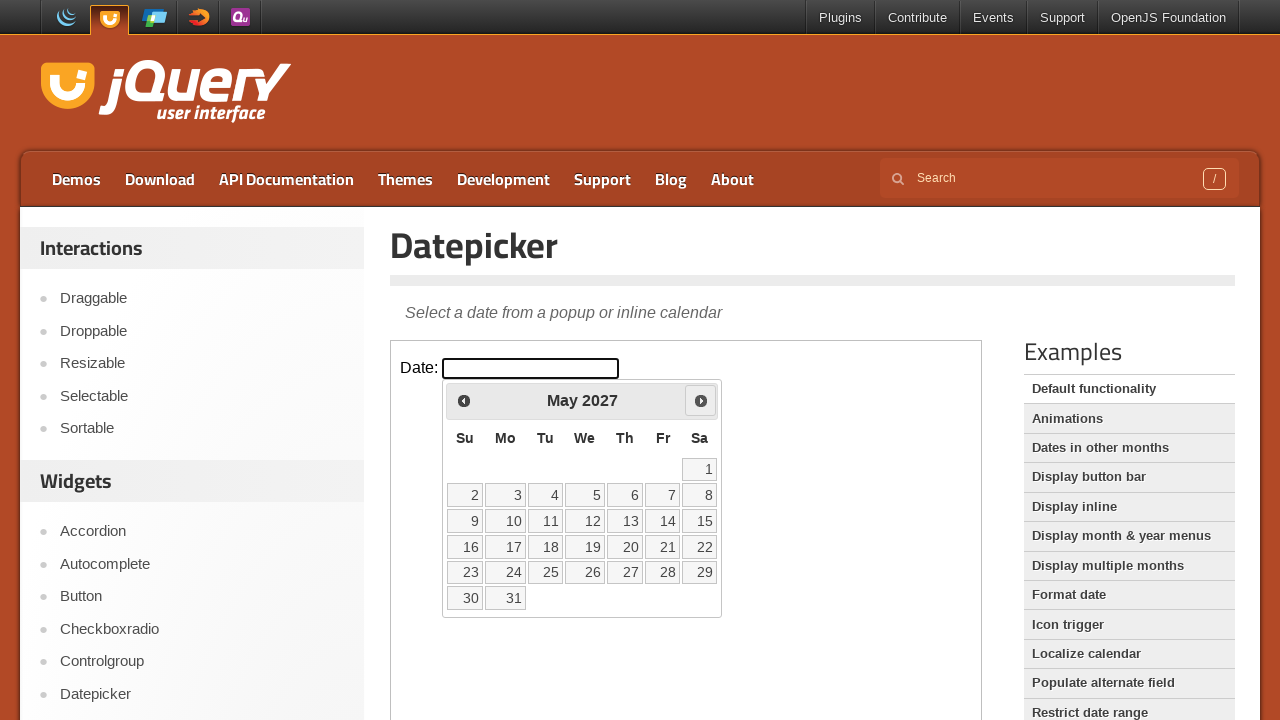

Retrieved current year: 2027
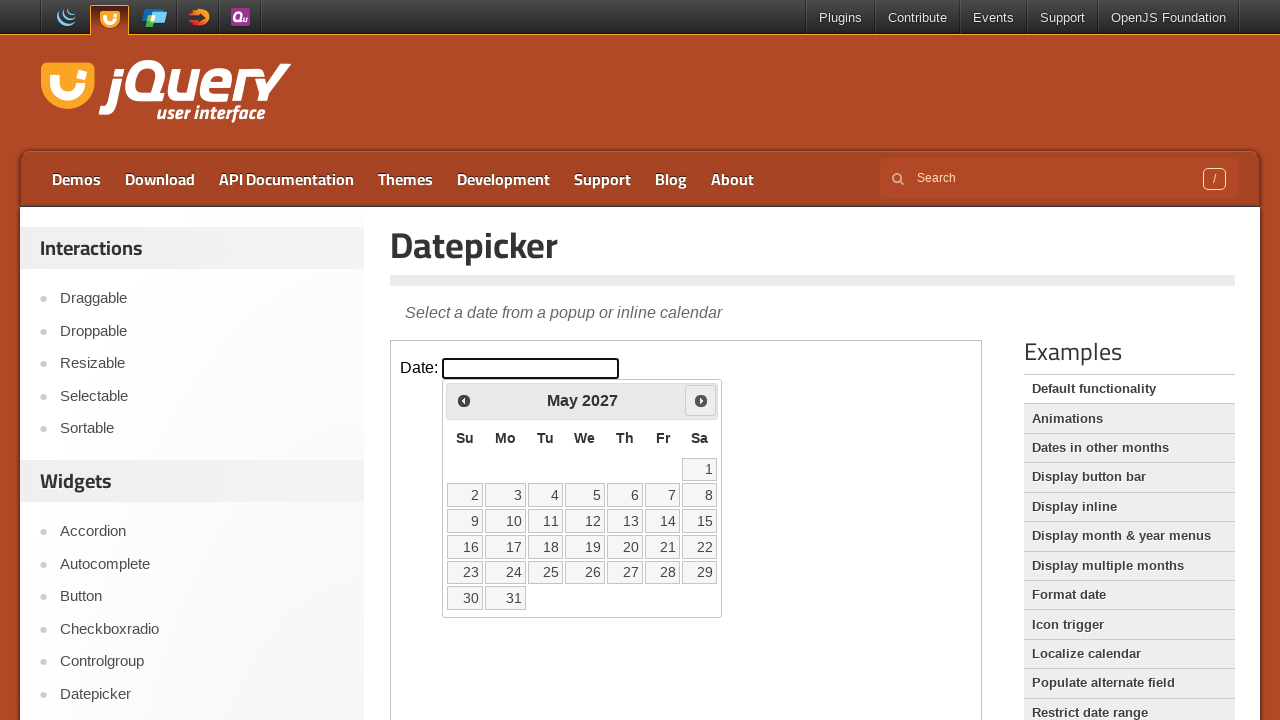

Reached target month May 2027
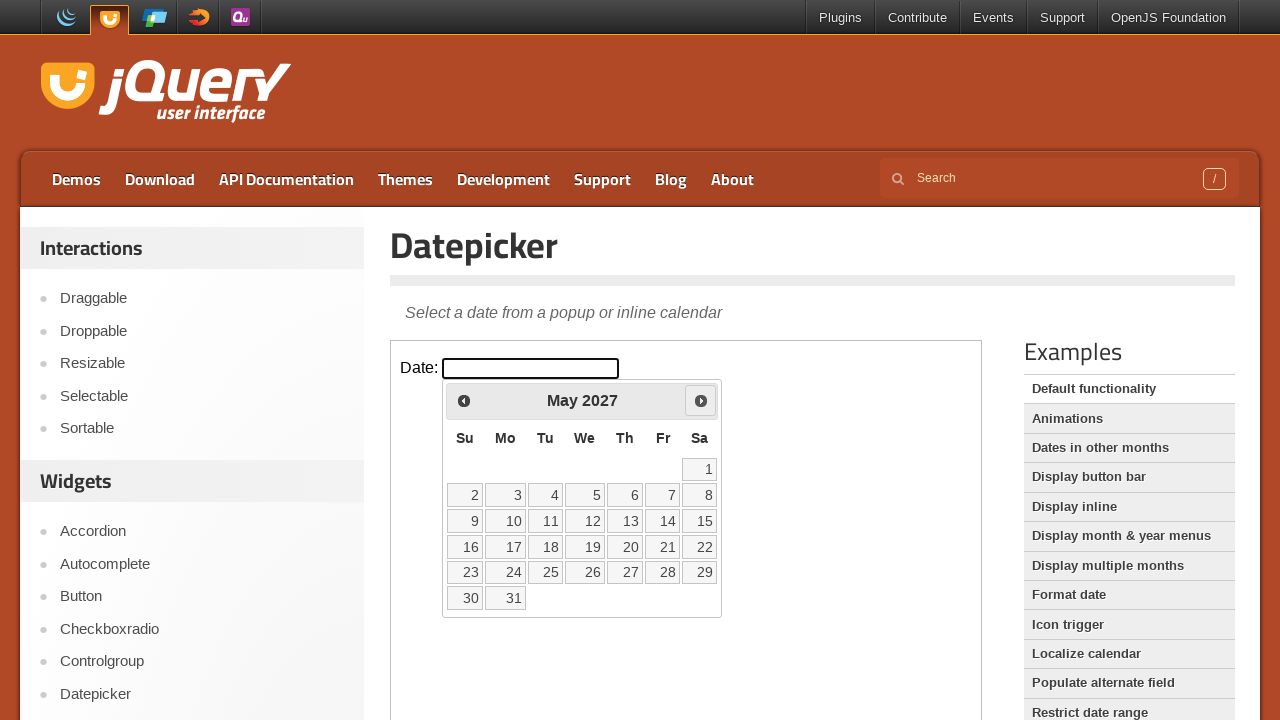

Selected day 10 from calendar at (506, 521) on iframe >> nth=0 >> internal:control=enter-frame >> table.ui-datepicker-calendar 
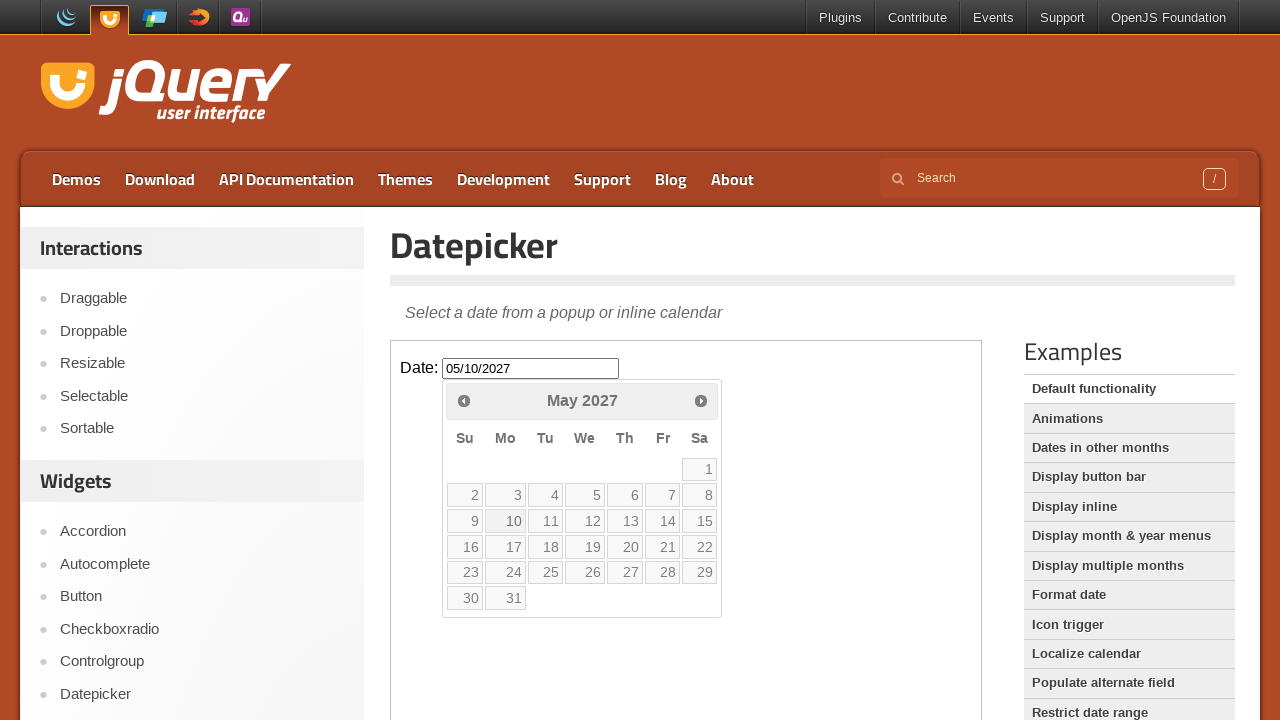

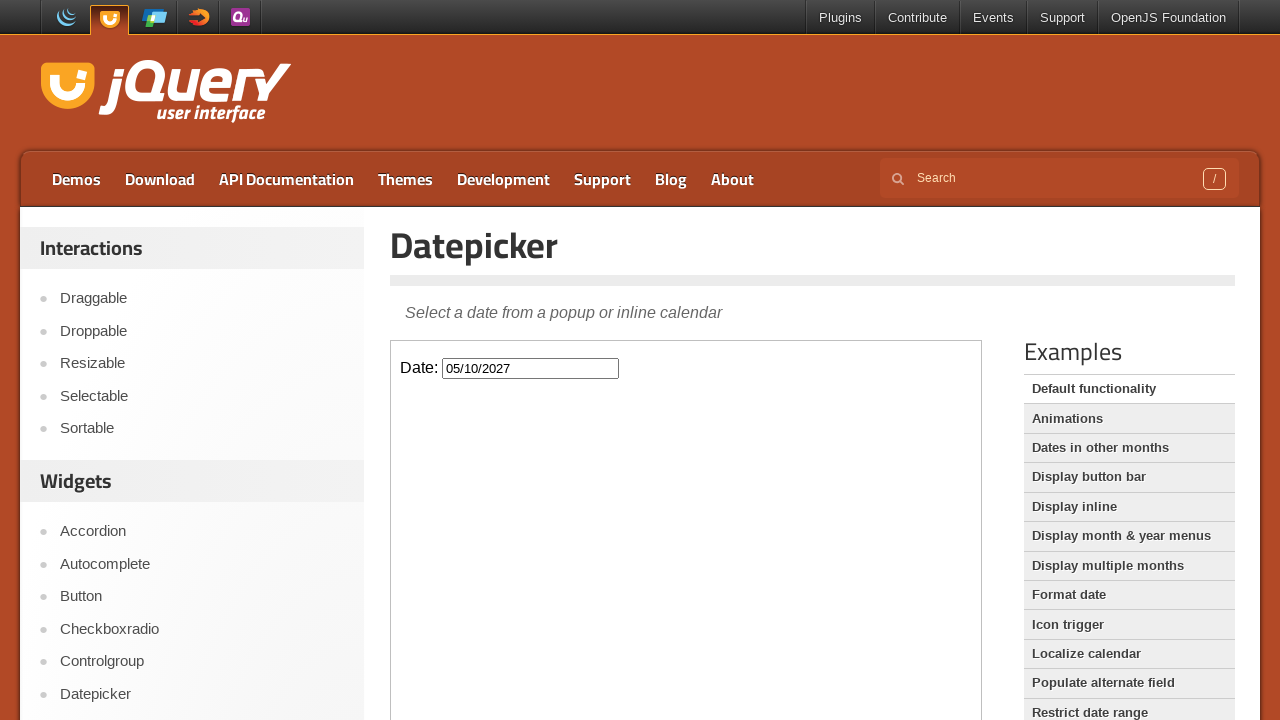